Tests an e-commerce flow by searching for products, adding them to cart, and completing the checkout process with order placement

Starting URL: https://rahulshettyacademy.com/seleniumPractise

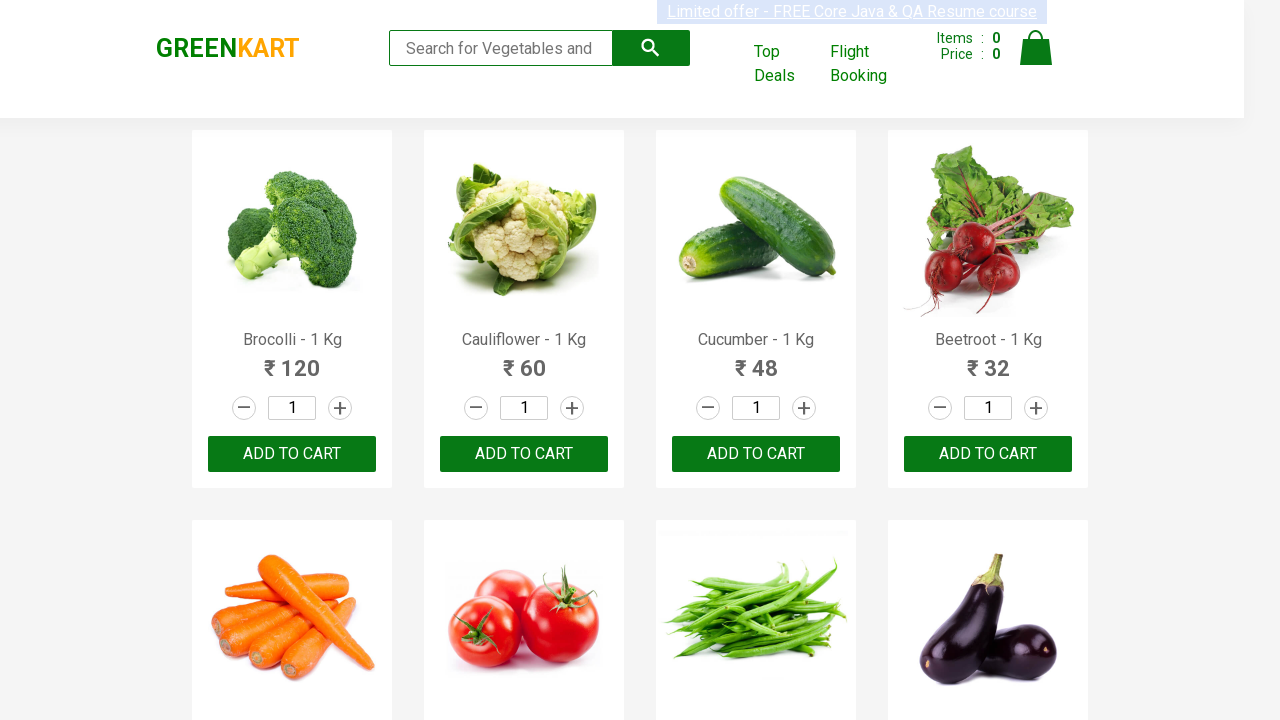

Filled search field with 'er' to find products on .search-keyword
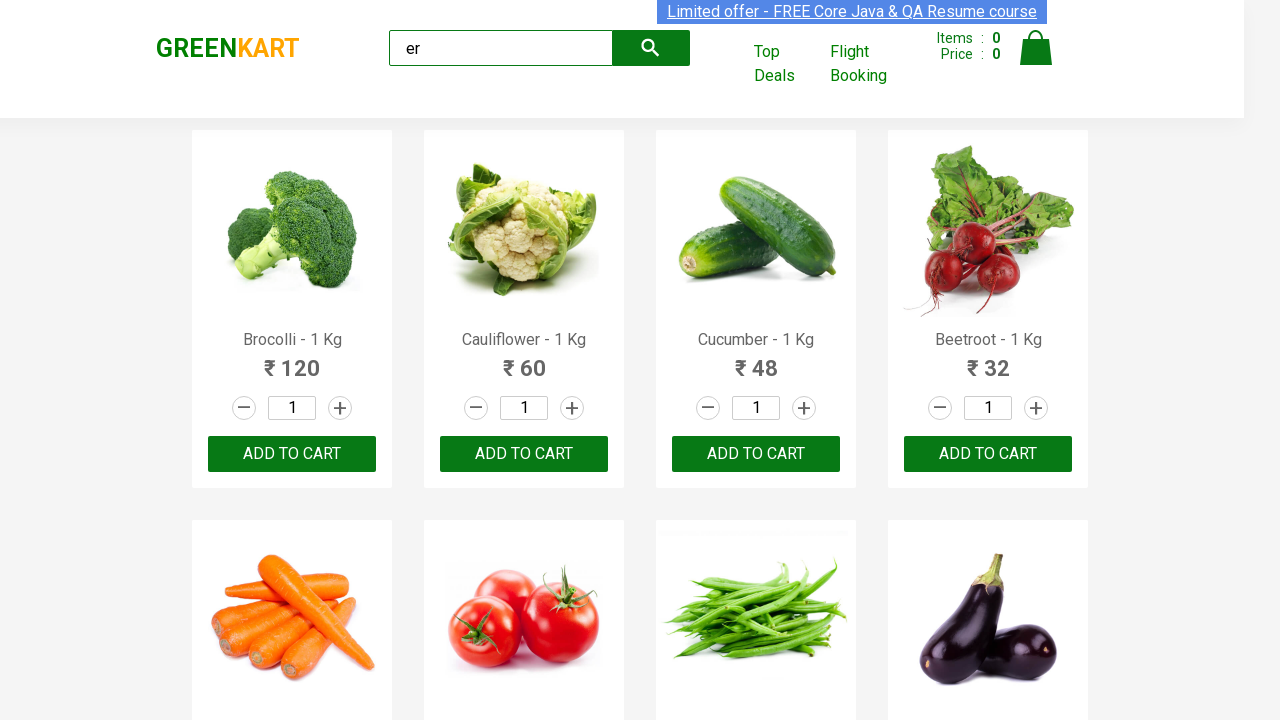

Waited 5 seconds for search results to load
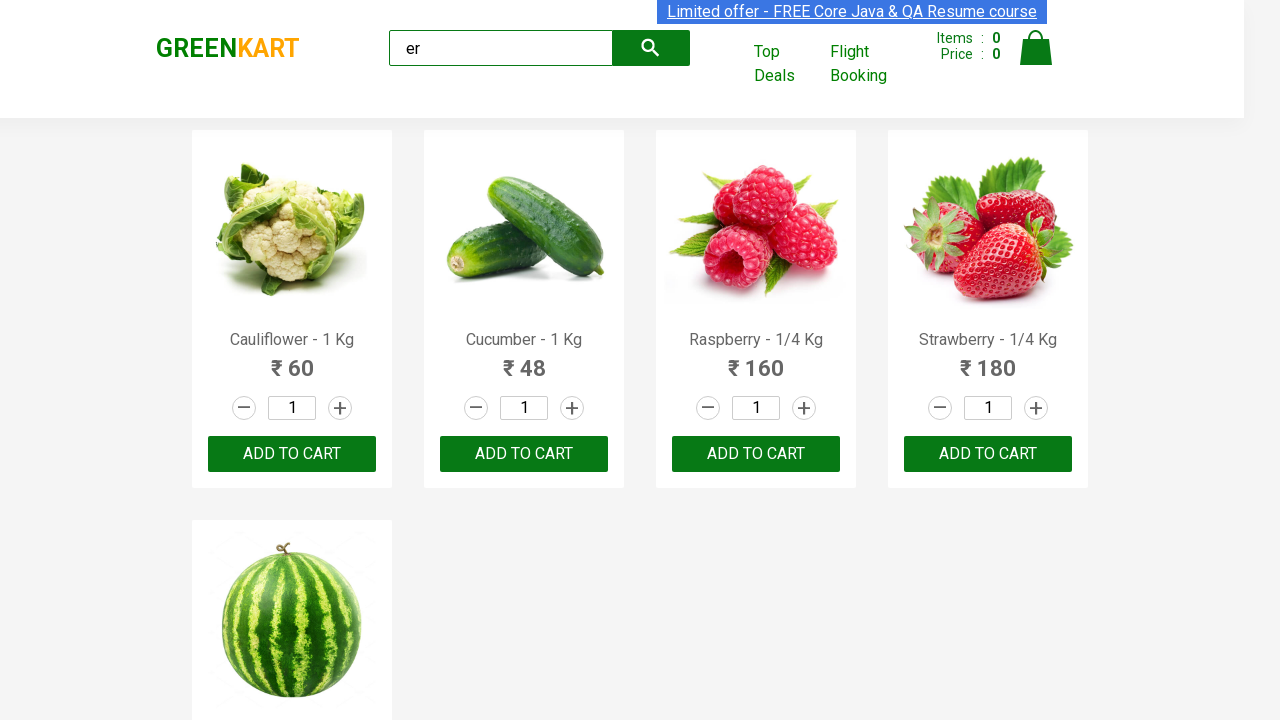

Located 5 product add-to-cart buttons
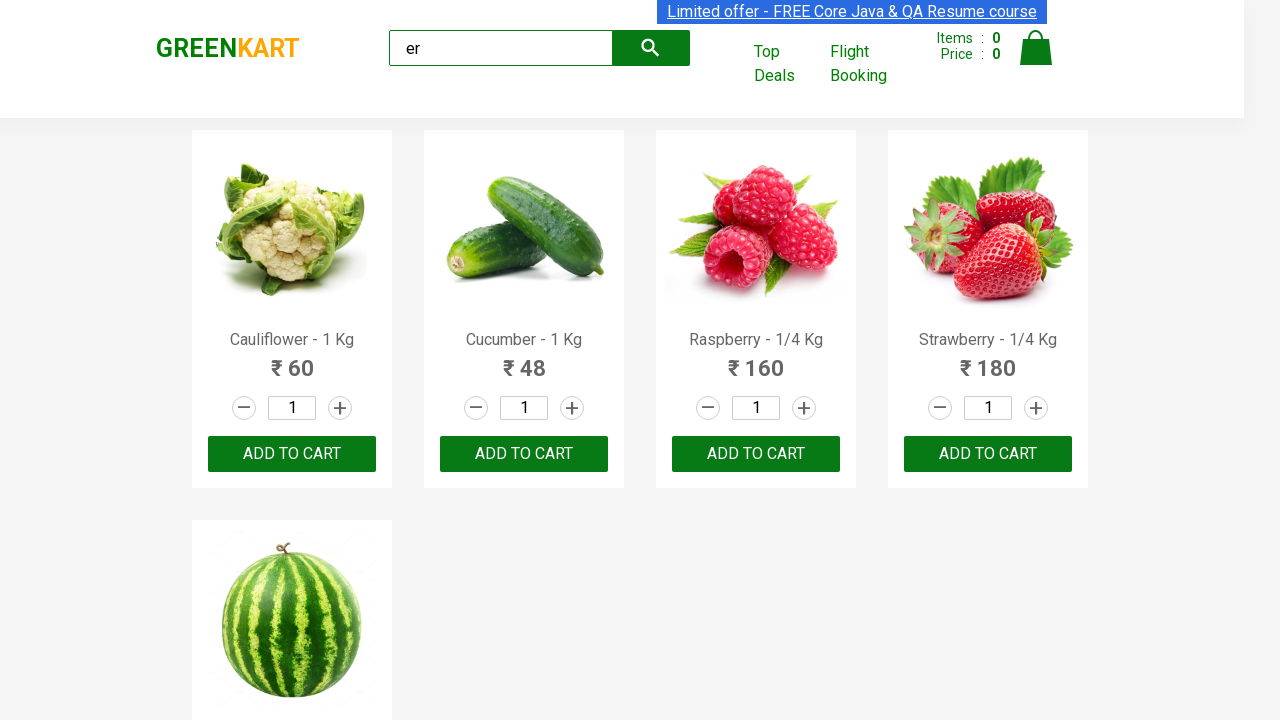

Clicked add-to-cart button for a product at (292, 454) on xpath=//div[@class='product-action']/button >> nth=0
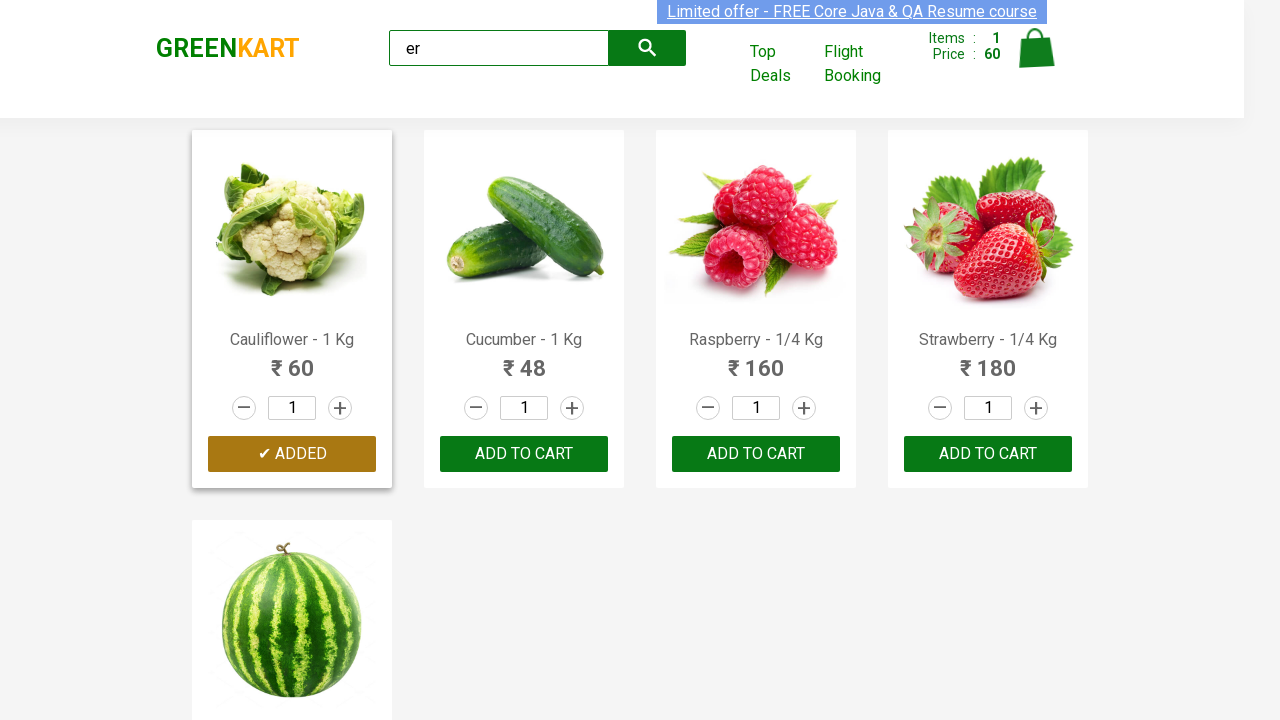

Clicked add-to-cart button for a product at (524, 454) on xpath=//div[@class='product-action']/button >> nth=1
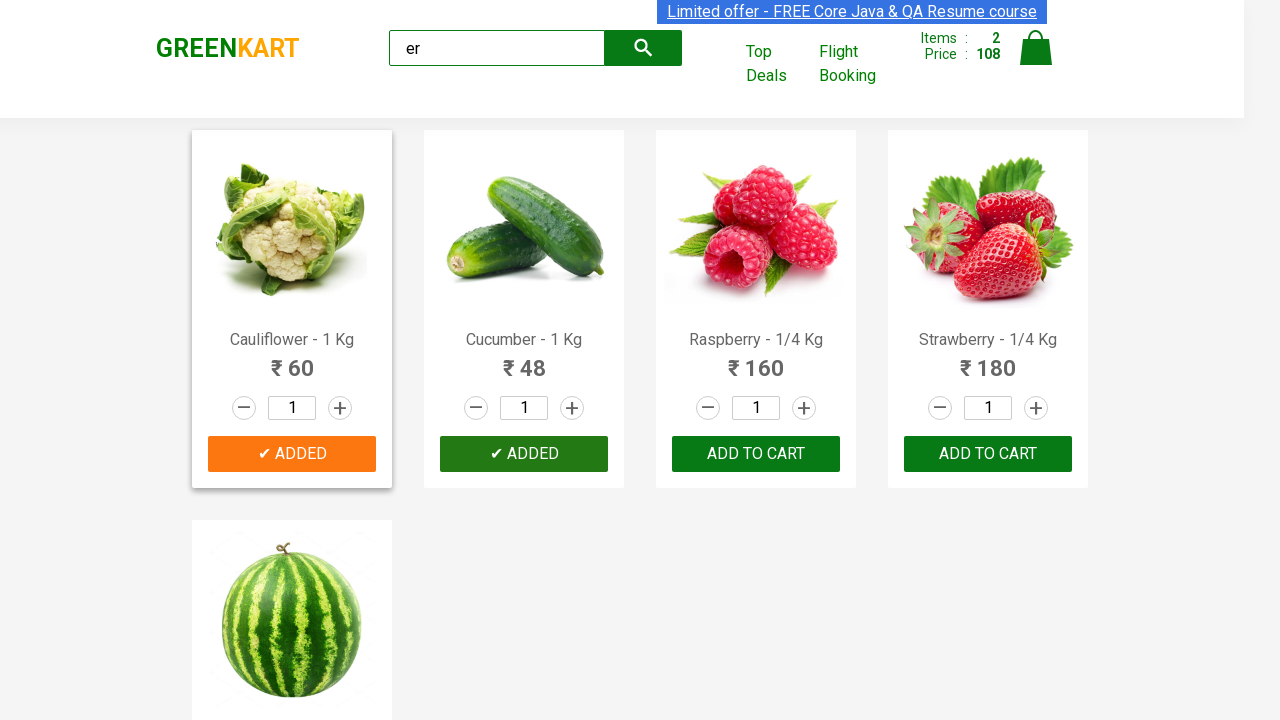

Clicked add-to-cart button for a product at (756, 454) on xpath=//div[@class='product-action']/button >> nth=2
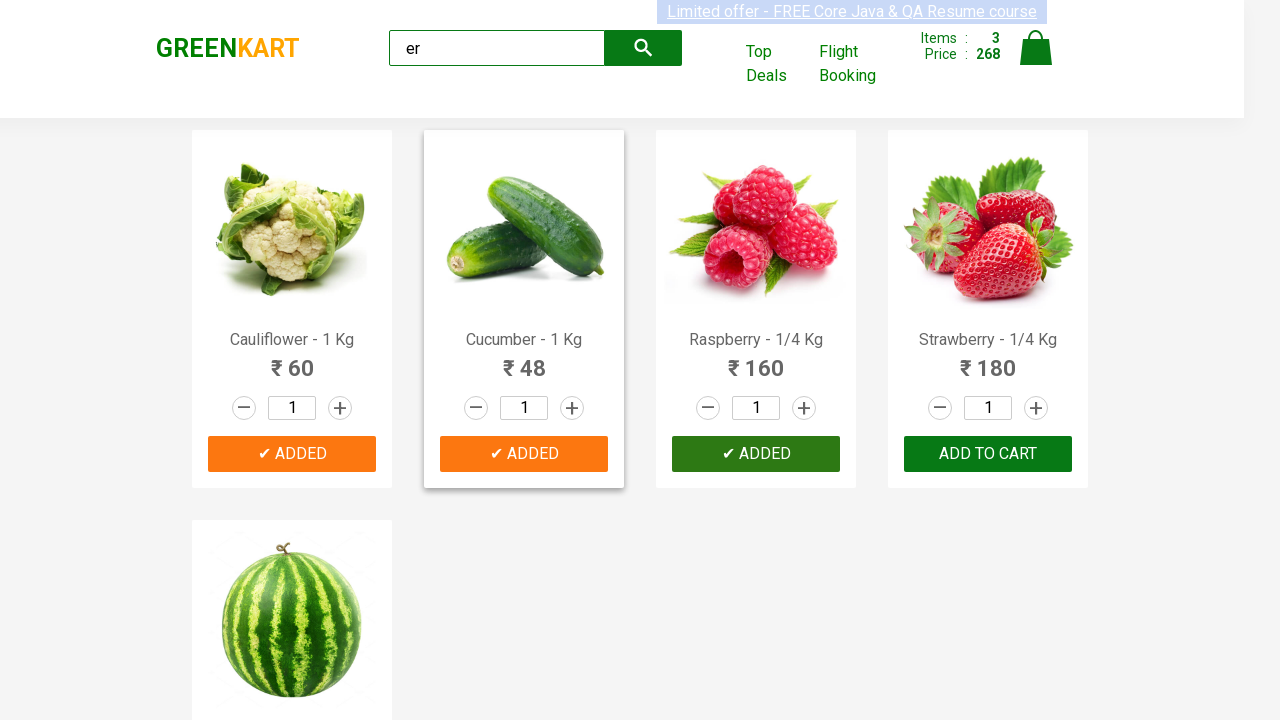

Clicked add-to-cart button for a product at (988, 454) on xpath=//div[@class='product-action']/button >> nth=3
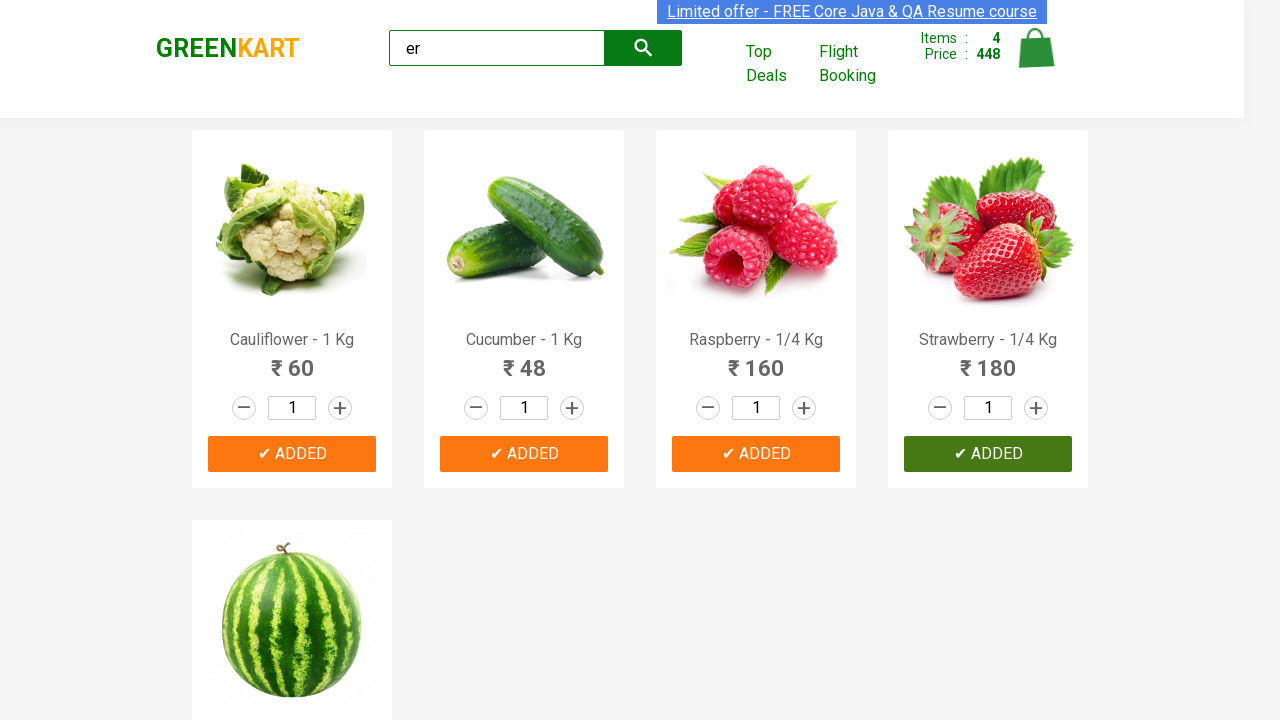

Clicked add-to-cart button for a product at (292, 569) on xpath=//div[@class='product-action']/button >> nth=4
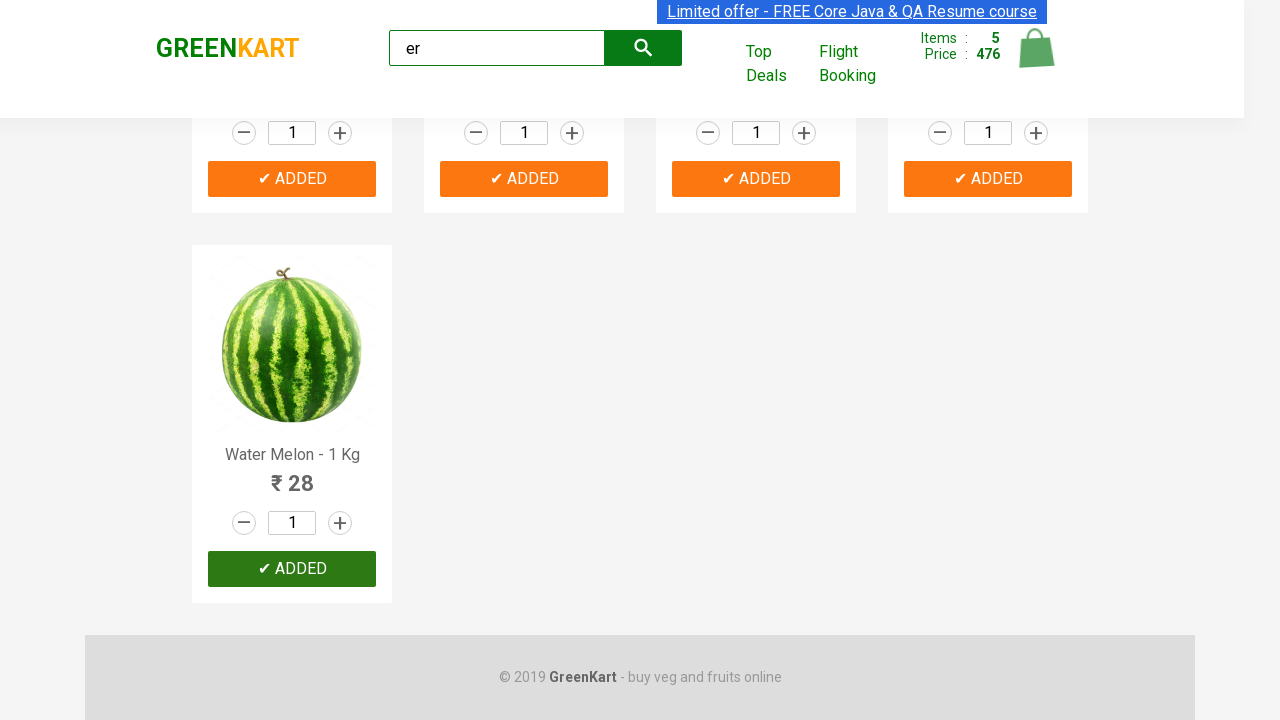

Clicked cart icon to view cart contents at (1036, 59) on .cart-icon
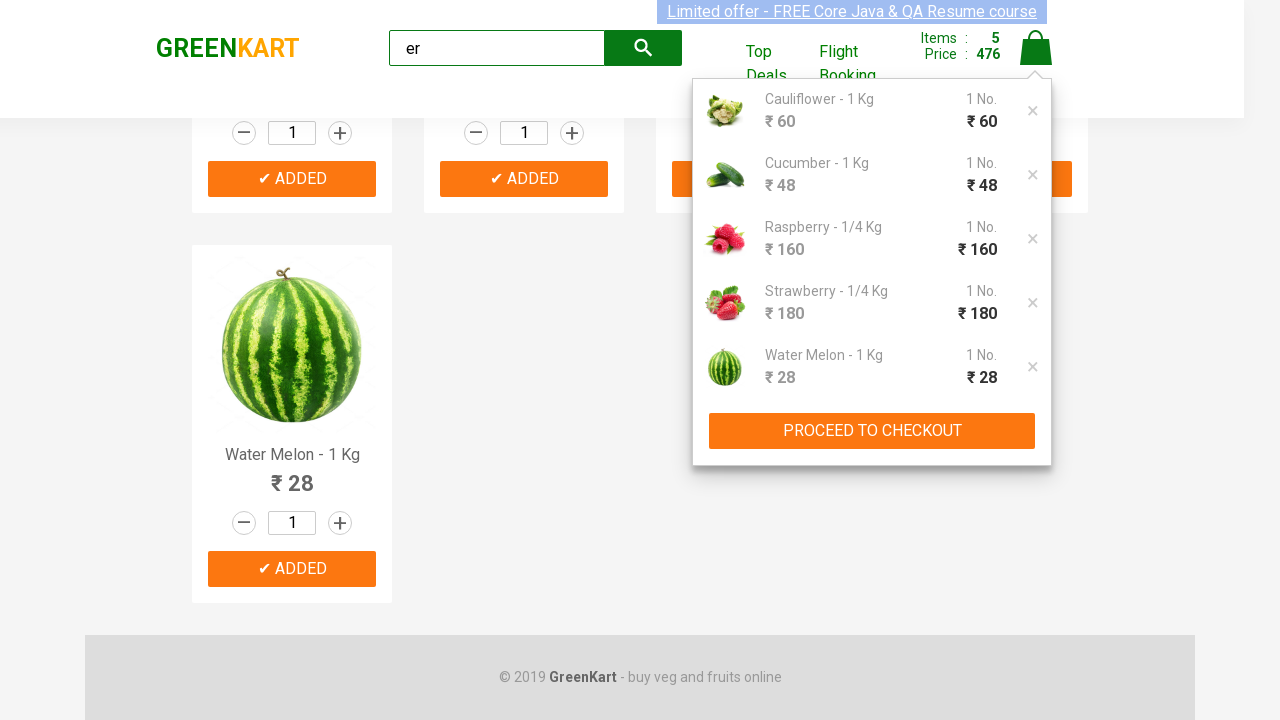

Clicked checkout button to proceed at (872, 431) on (//button[@type='button'])[1]
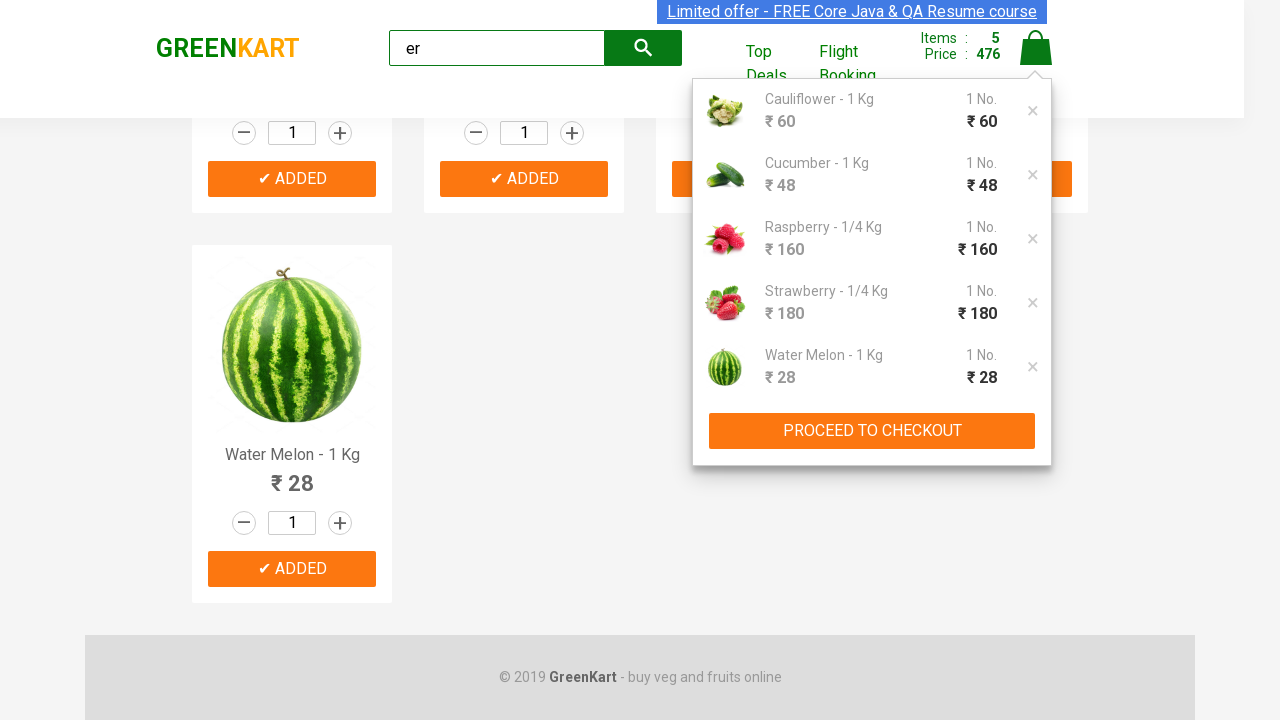

Waited 5 seconds for checkout page to load
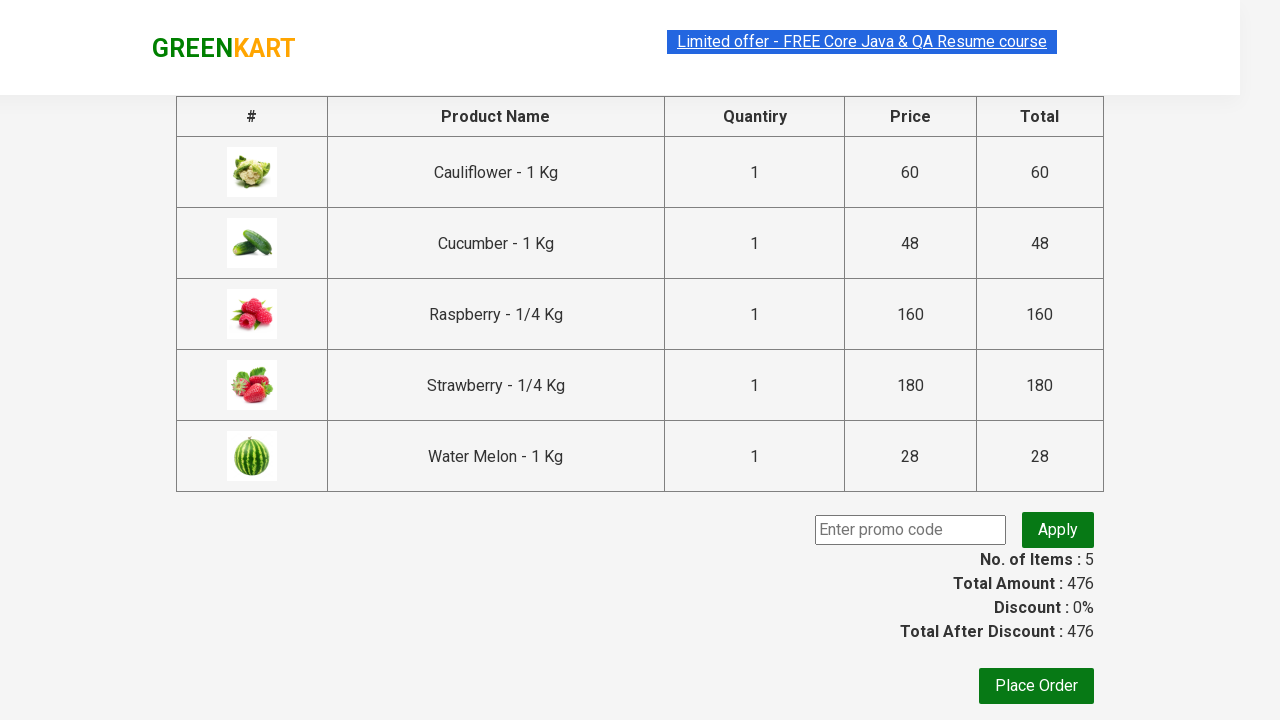

Clicked Place Order button at (1036, 686) on xpath=//button[contains(text(),'Place Order')]
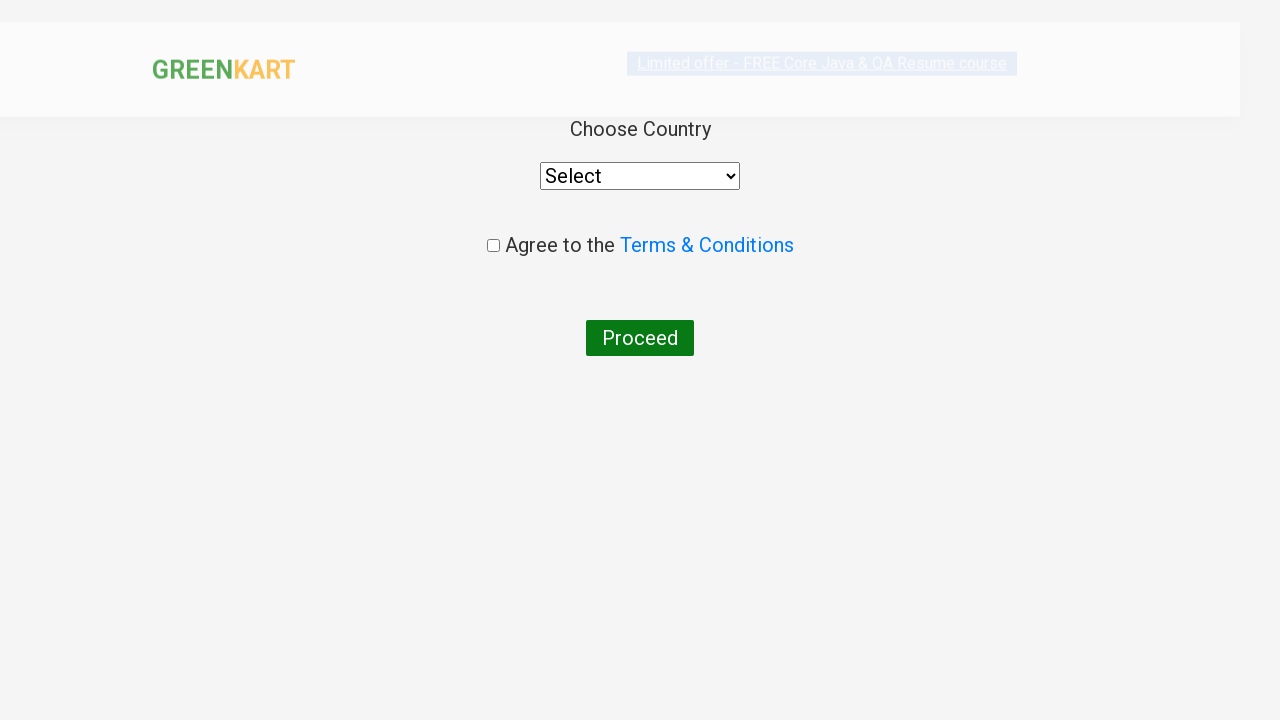

Selected Angola from country dropdown on //div[@class='wrapperTwo']/div/select
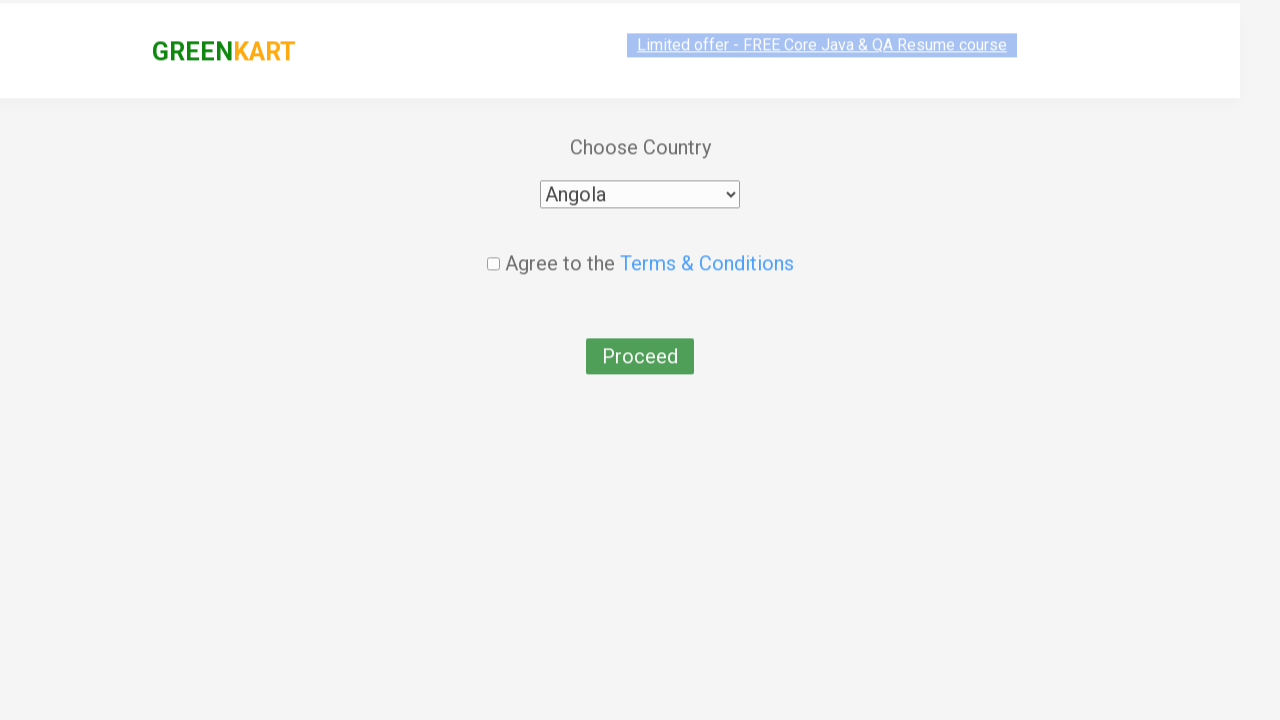

Waited 3 seconds after country selection
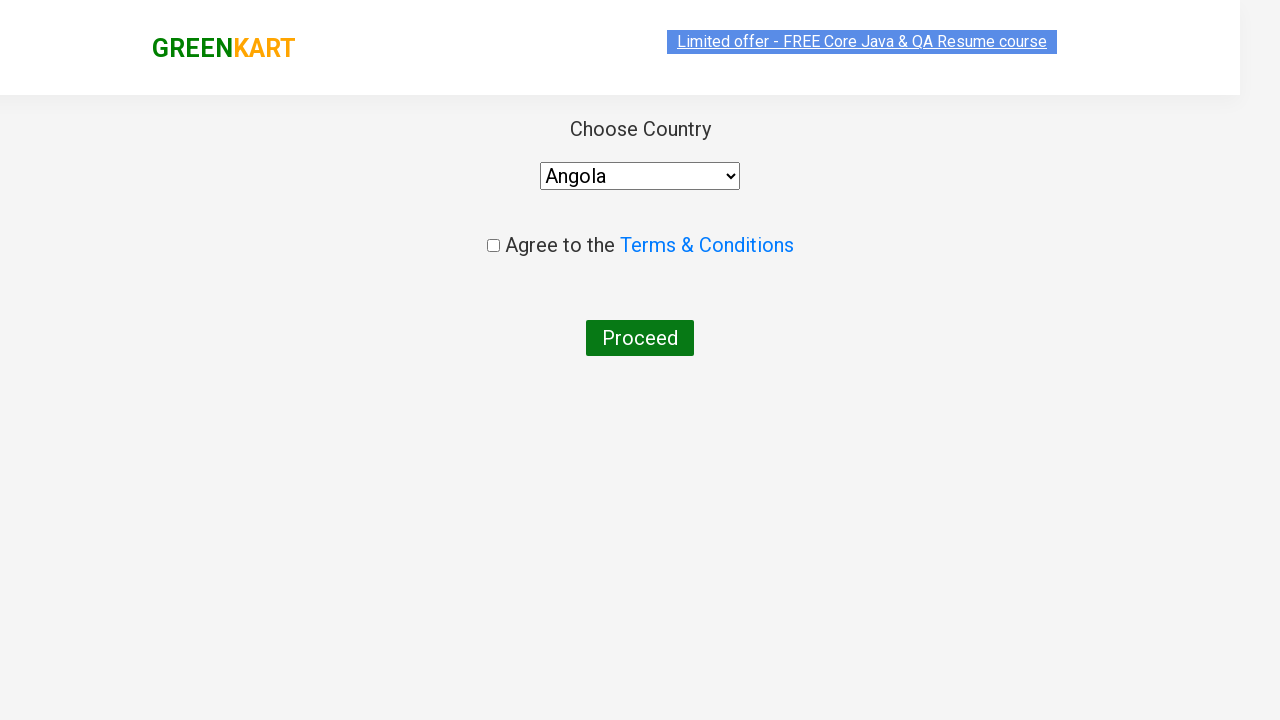

Checked terms and conditions checkbox at (493, 246) on xpath=//input[@type='checkbox']
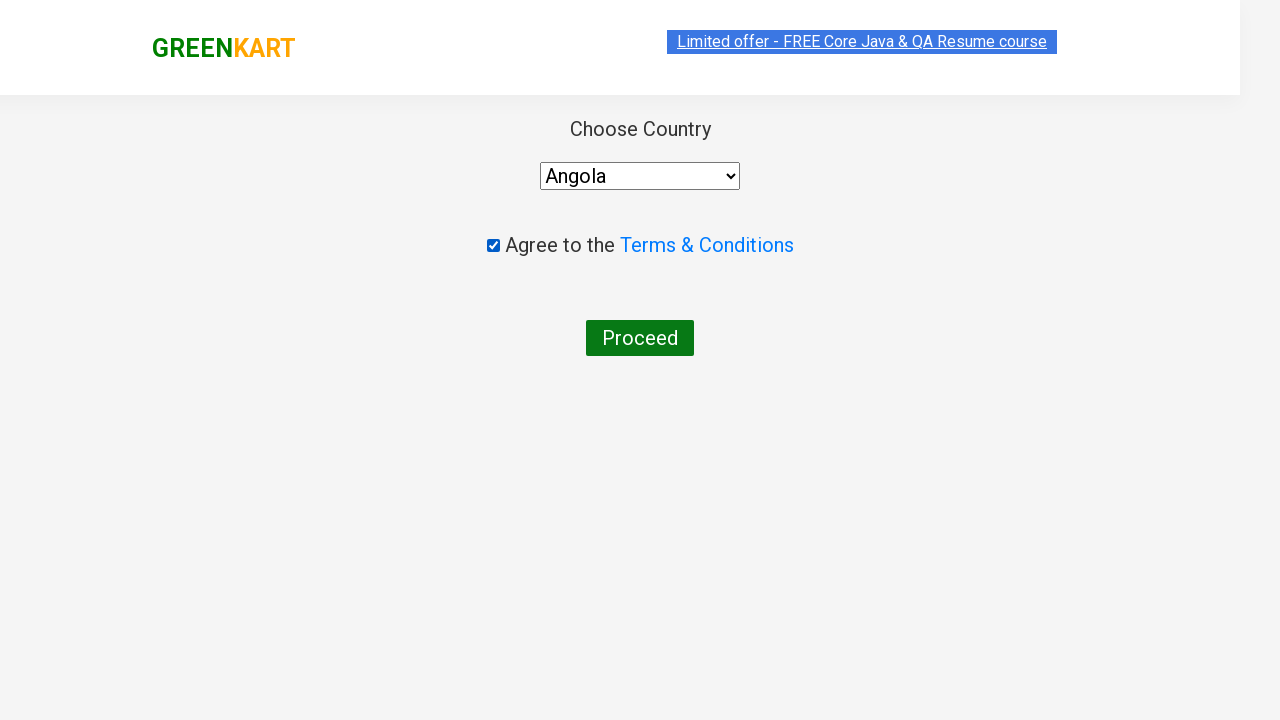

Clicked Proceed button to finalize order at (640, 338) on xpath=//button[contains(text(),'Proceed')]
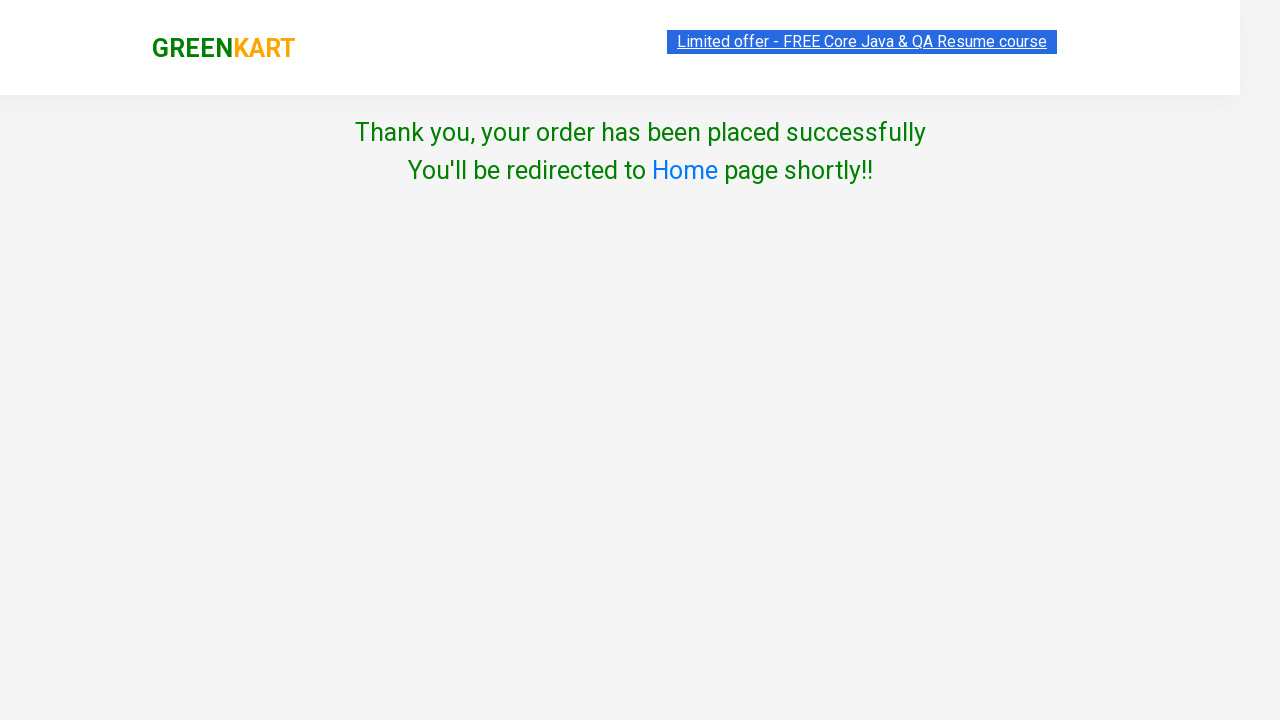

Waited 10 seconds for order completion
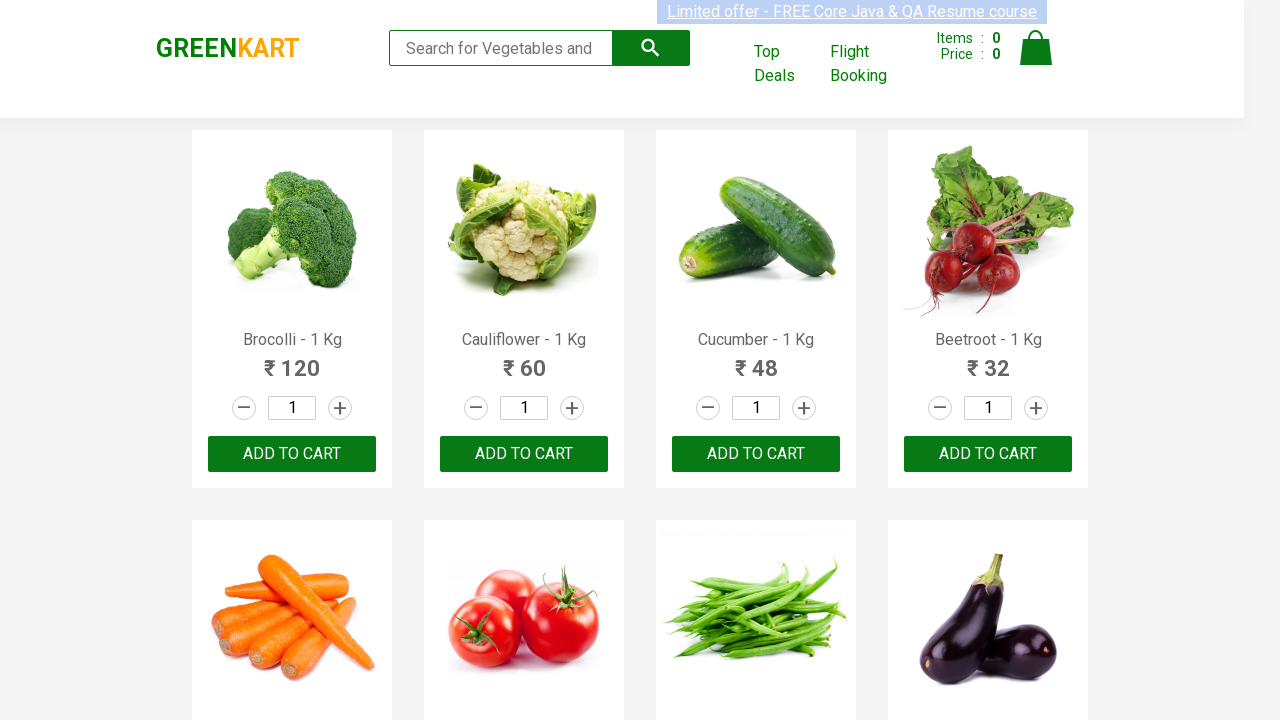

Located 30 additional ADD TO CART buttons
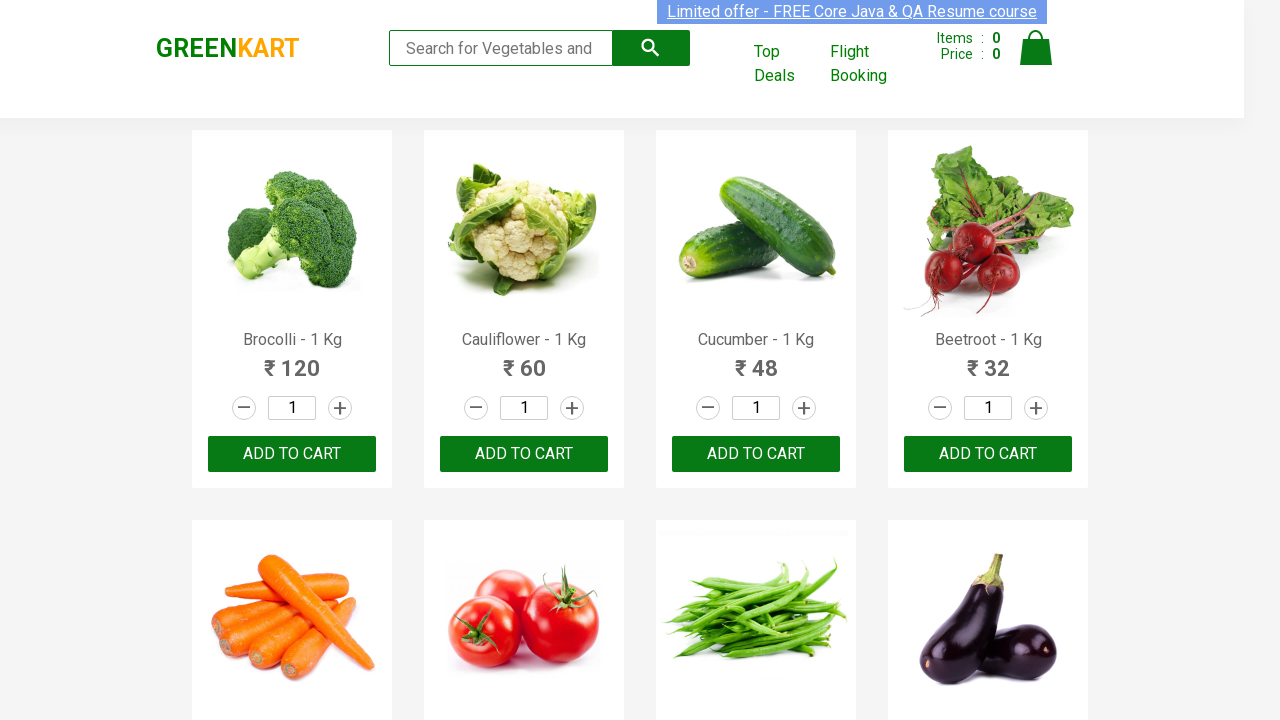

Clicked ADD TO CART button for an additional item at (292, 454) on xpath=//button[contains(text(),'ADD TO CART')] >> nth=0
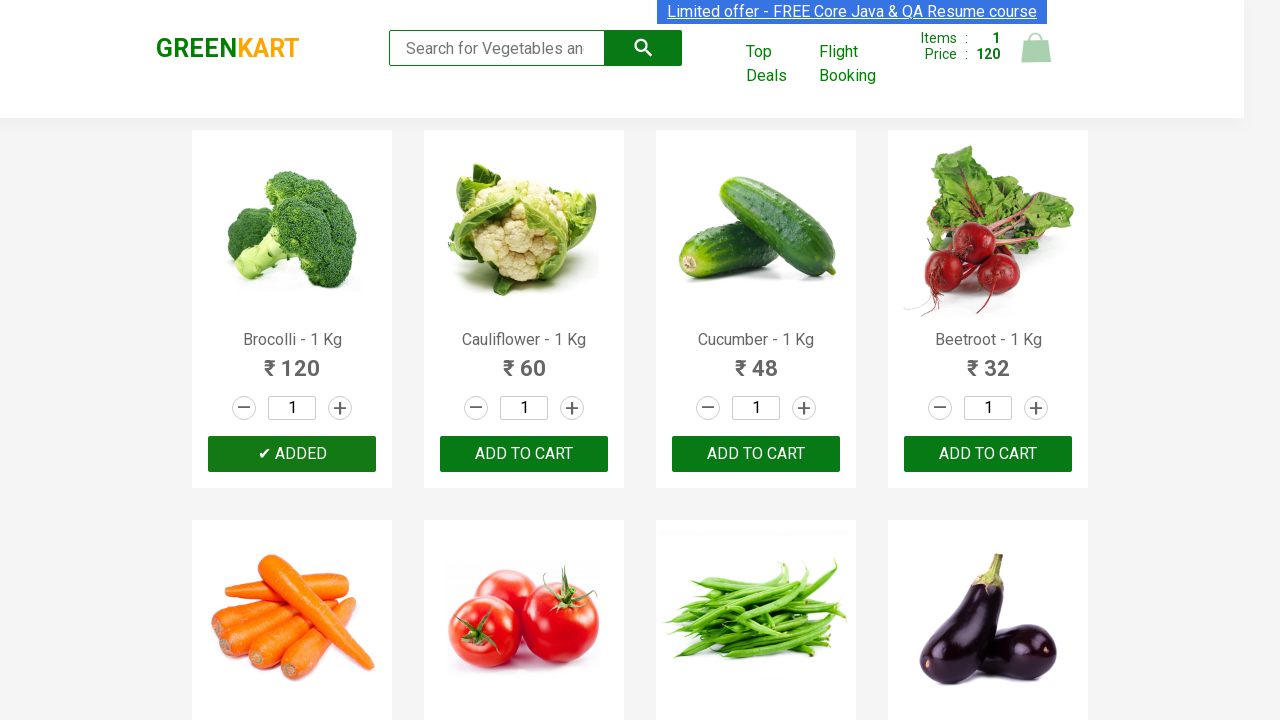

Clicked ADD TO CART button for an additional item at (756, 454) on xpath=//button[contains(text(),'ADD TO CART')] >> nth=1
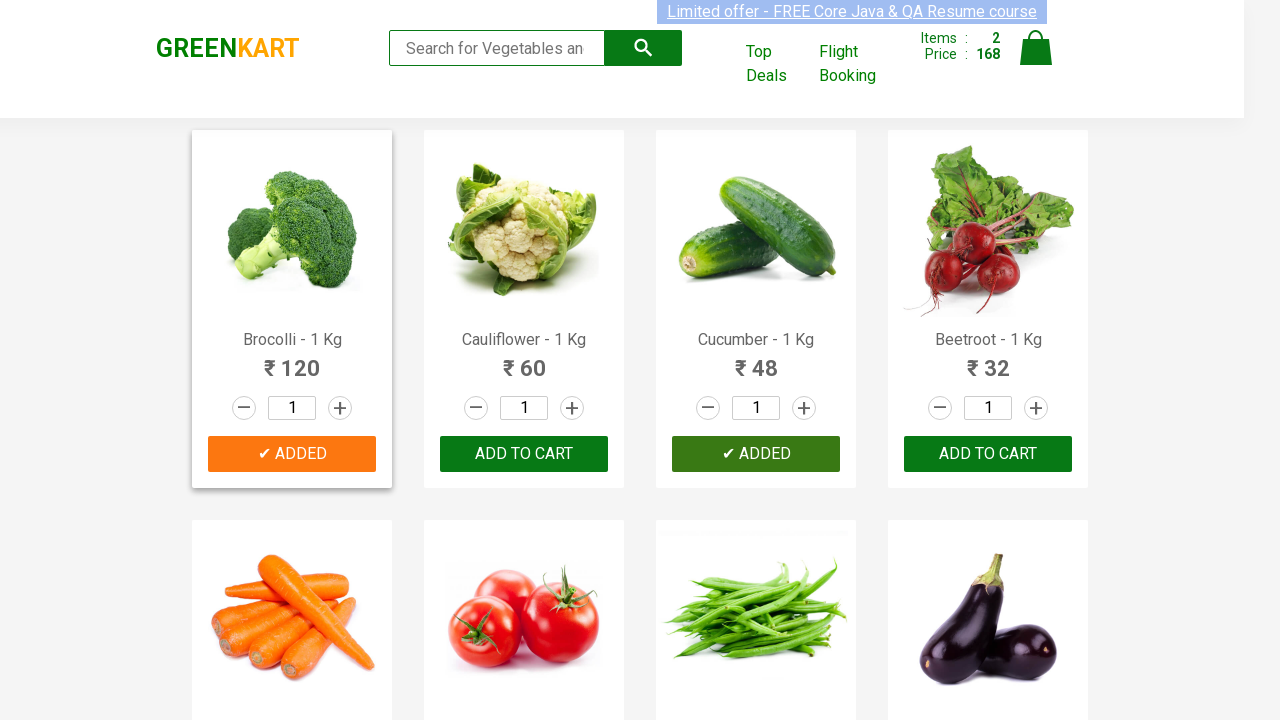

Clicked ADD TO CART button for an additional item at (292, 360) on xpath=//button[contains(text(),'ADD TO CART')] >> nth=2
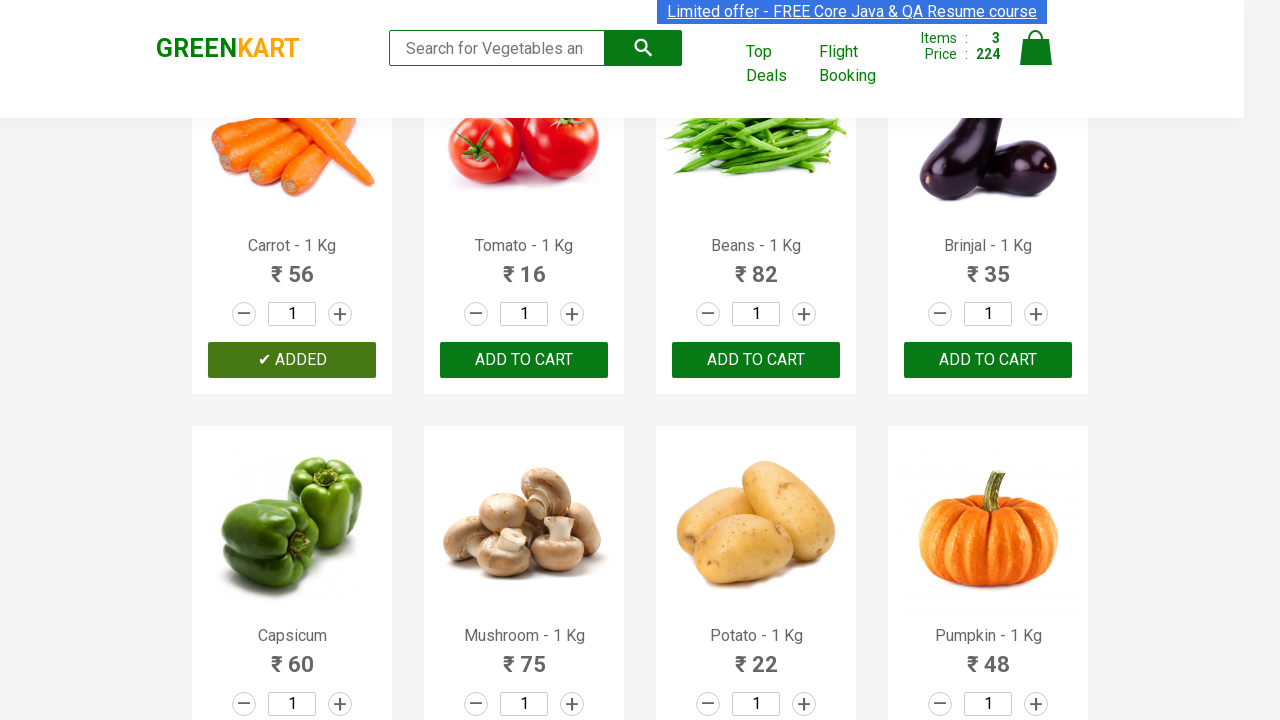

Clicked ADD TO CART button for an additional item at (756, 360) on xpath=//button[contains(text(),'ADD TO CART')] >> nth=3
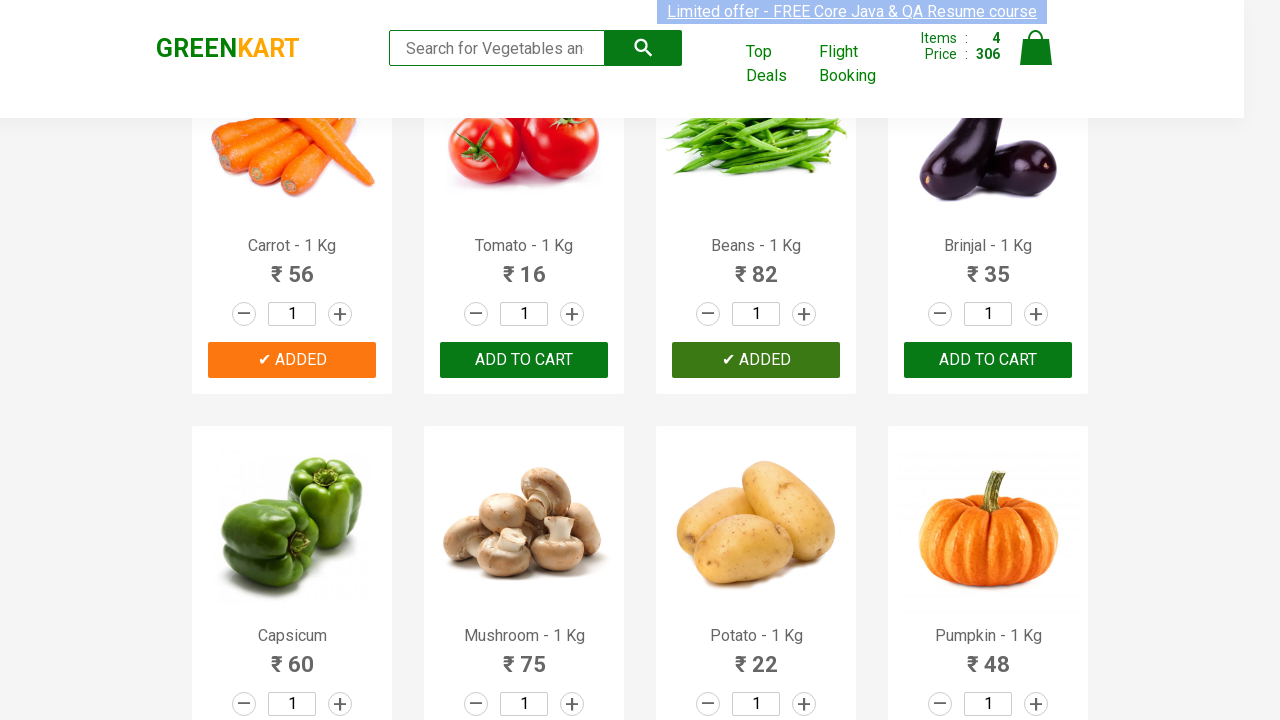

Clicked ADD TO CART button for an additional item at (292, 360) on xpath=//button[contains(text(),'ADD TO CART')] >> nth=4
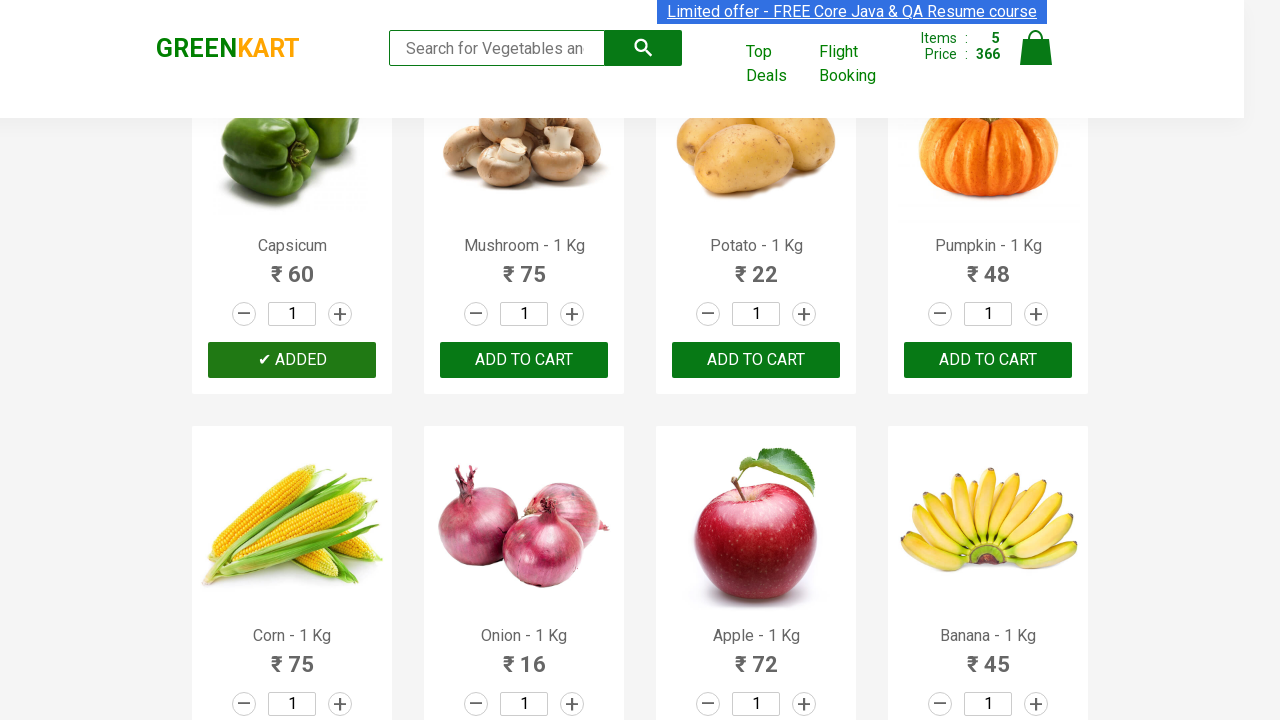

Clicked ADD TO CART button for an additional item at (756, 360) on xpath=//button[contains(text(),'ADD TO CART')] >> nth=5
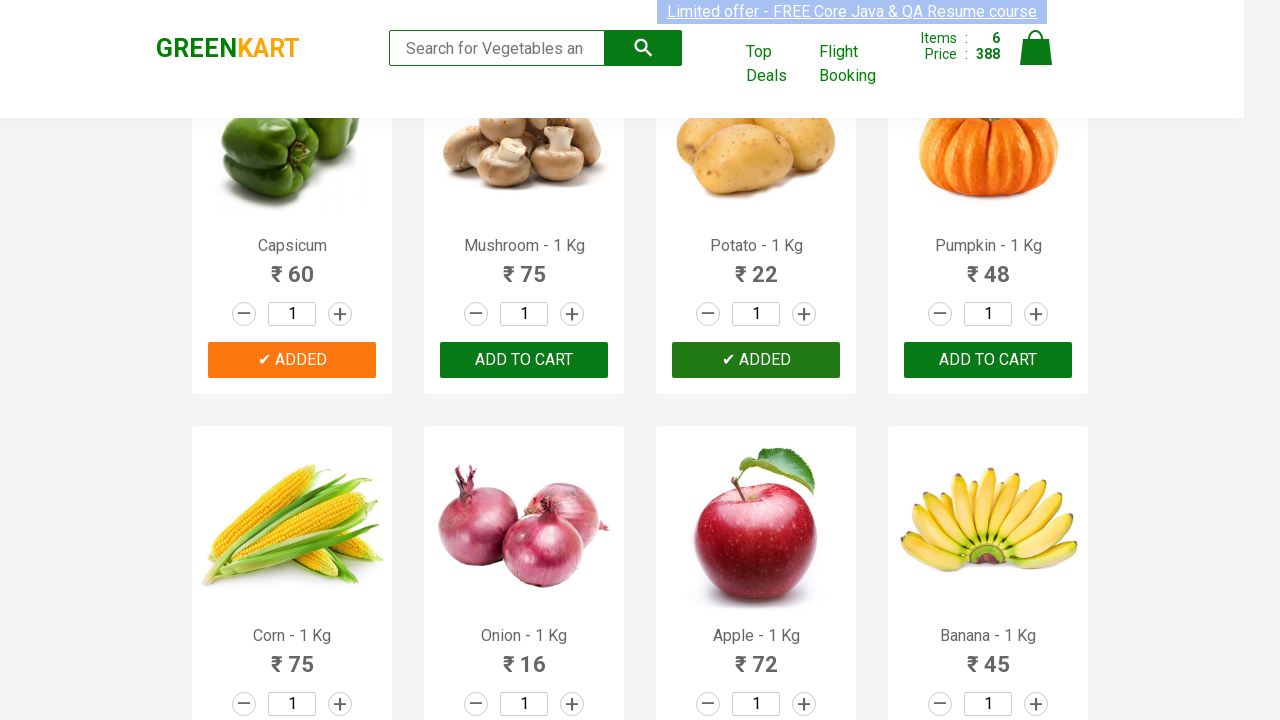

Clicked ADD TO CART button for an additional item at (292, 360) on xpath=//button[contains(text(),'ADD TO CART')] >> nth=6
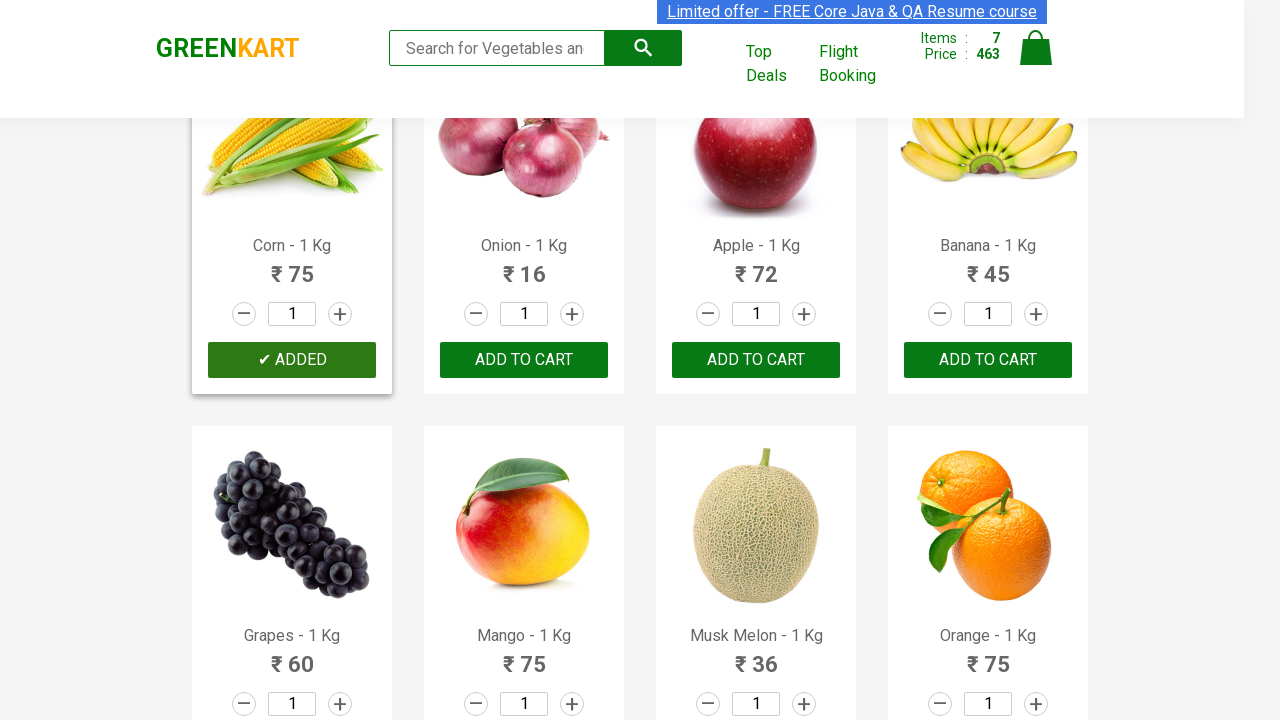

Clicked ADD TO CART button for an additional item at (756, 360) on xpath=//button[contains(text(),'ADD TO CART')] >> nth=7
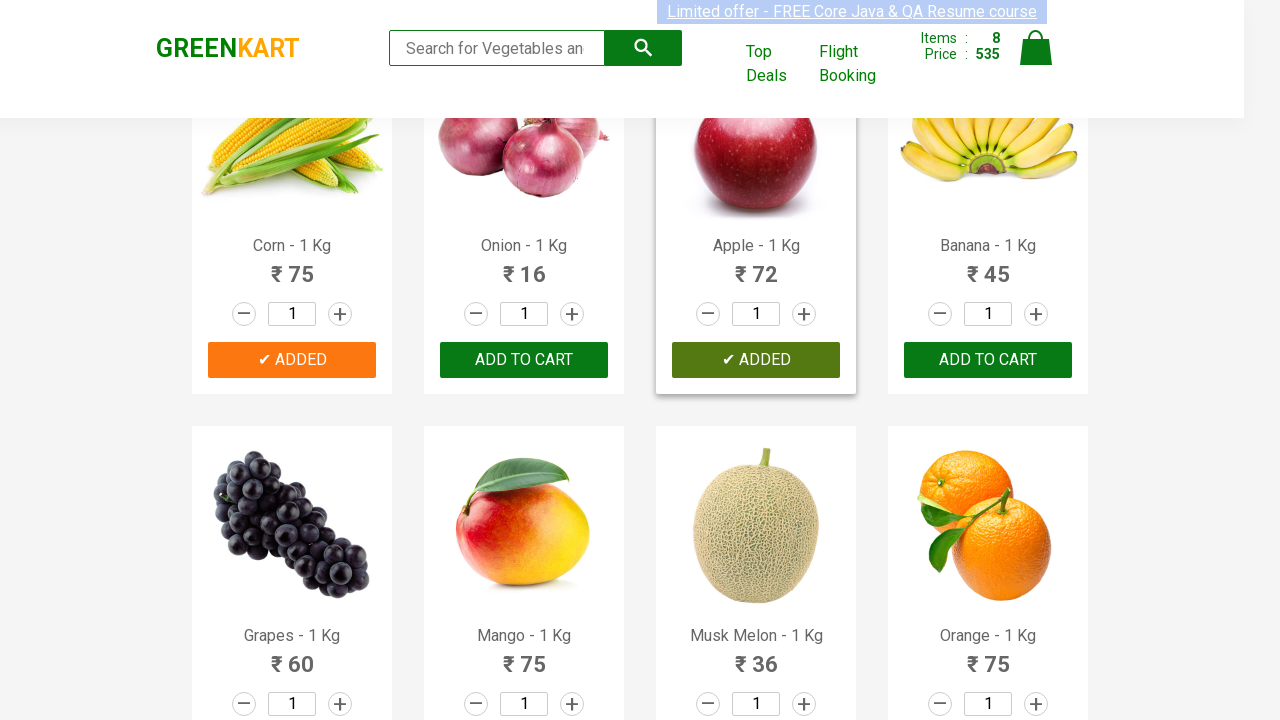

Clicked ADD TO CART button for an additional item at (988, 360) on xpath=//button[contains(text(),'ADD TO CART')] >> nth=8
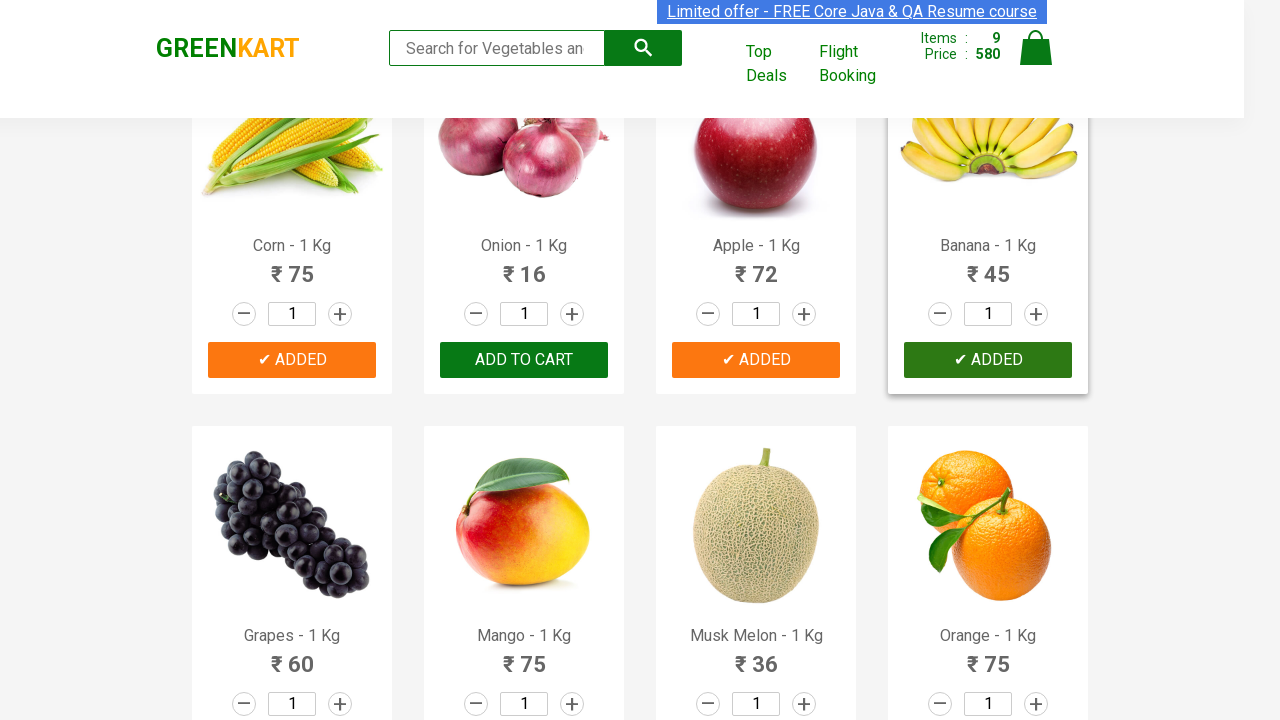

Clicked ADD TO CART button for an additional item at (292, 360) on xpath=//button[contains(text(),'ADD TO CART')] >> nth=9
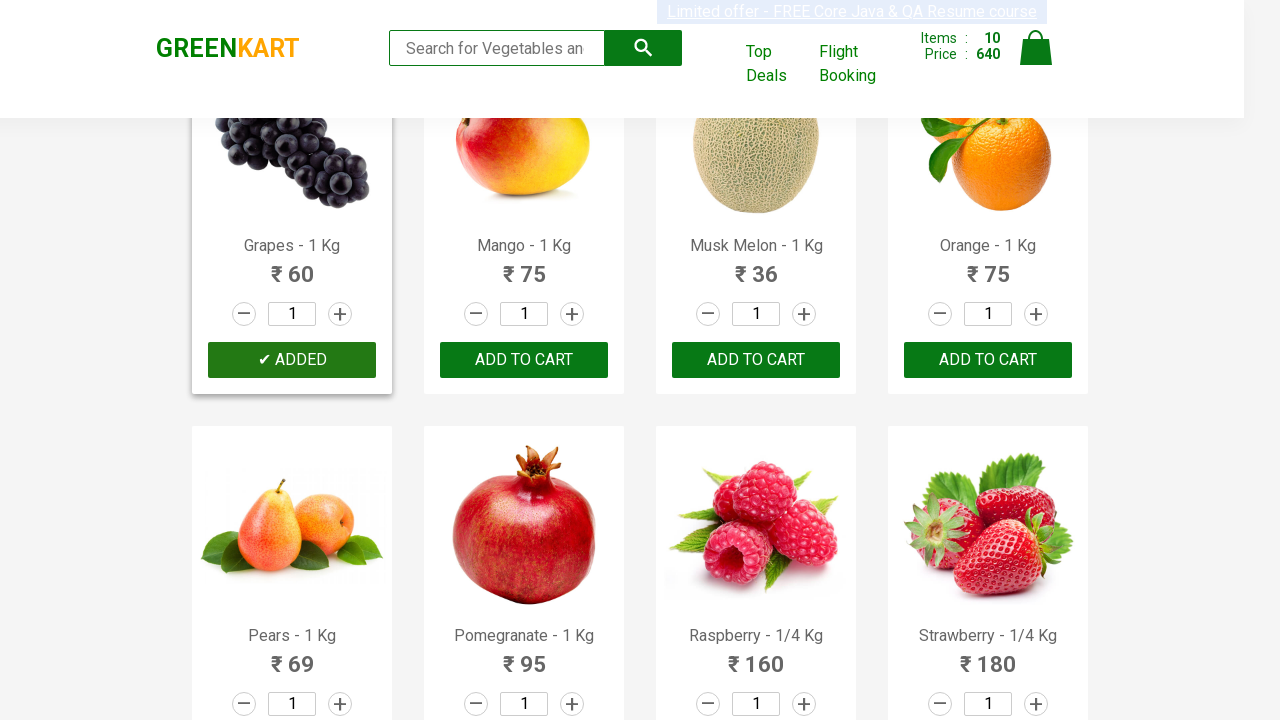

Clicked ADD TO CART button for an additional item at (524, 360) on xpath=//button[contains(text(),'ADD TO CART')] >> nth=10
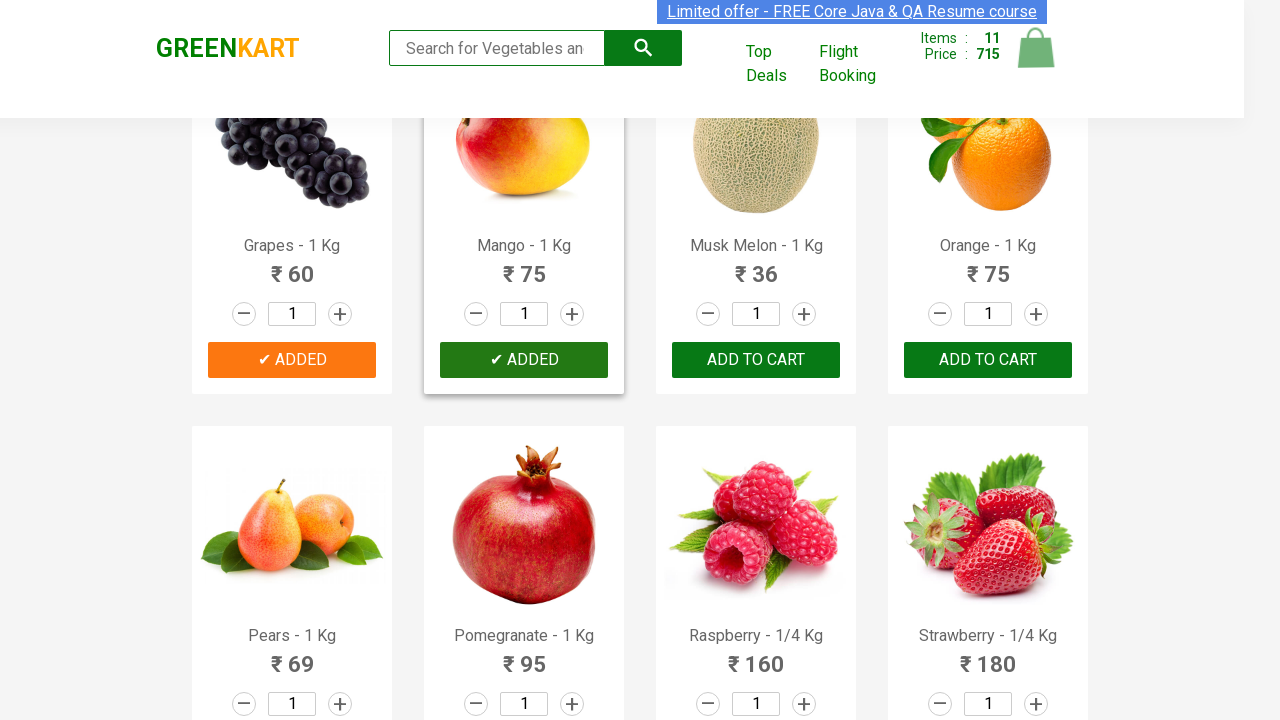

Clicked ADD TO CART button for an additional item at (756, 360) on xpath=//button[contains(text(),'ADD TO CART')] >> nth=11
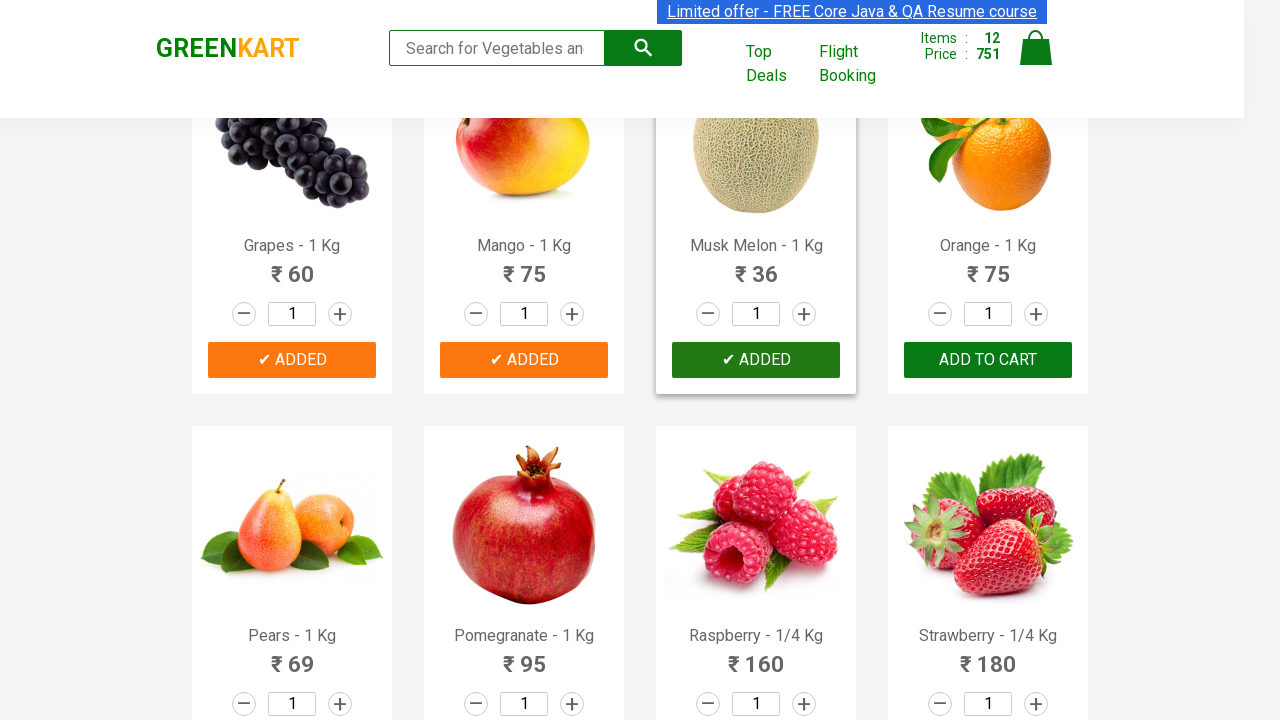

Clicked ADD TO CART button for an additional item at (988, 360) on xpath=//button[contains(text(),'ADD TO CART')] >> nth=12
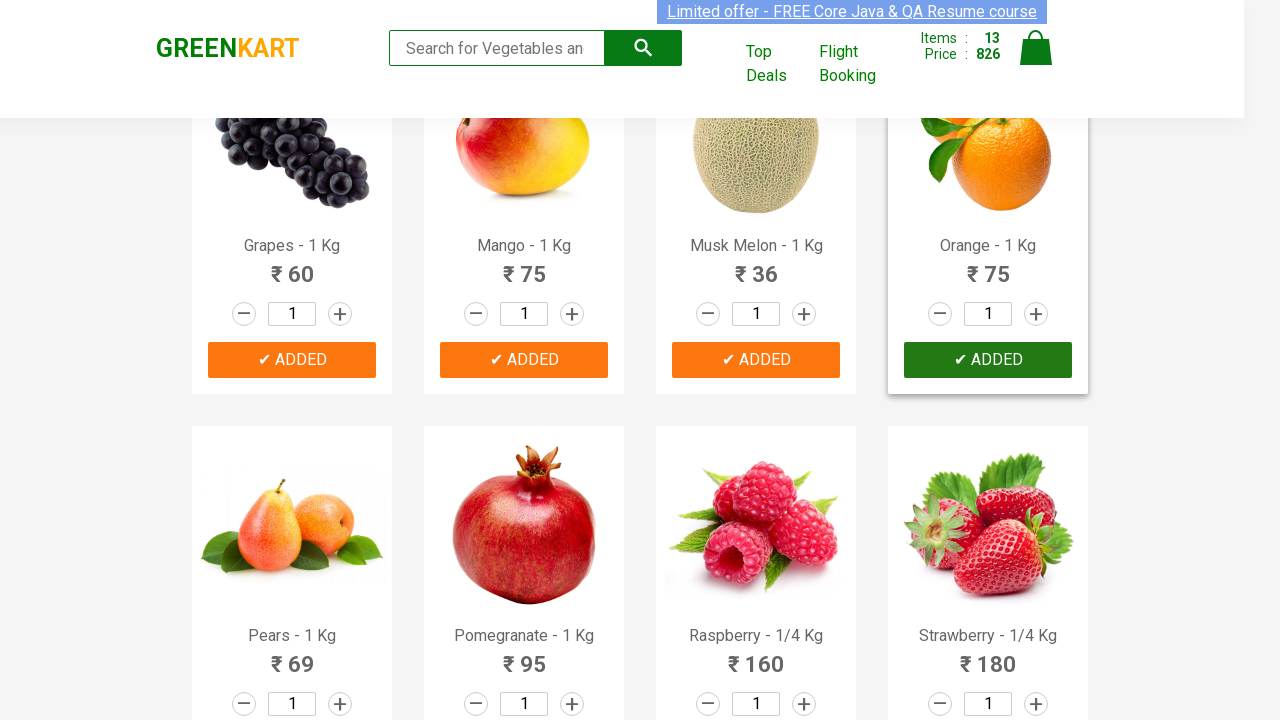

Clicked ADD TO CART button for an additional item at (524, 360) on xpath=//button[contains(text(),'ADD TO CART')] >> nth=13
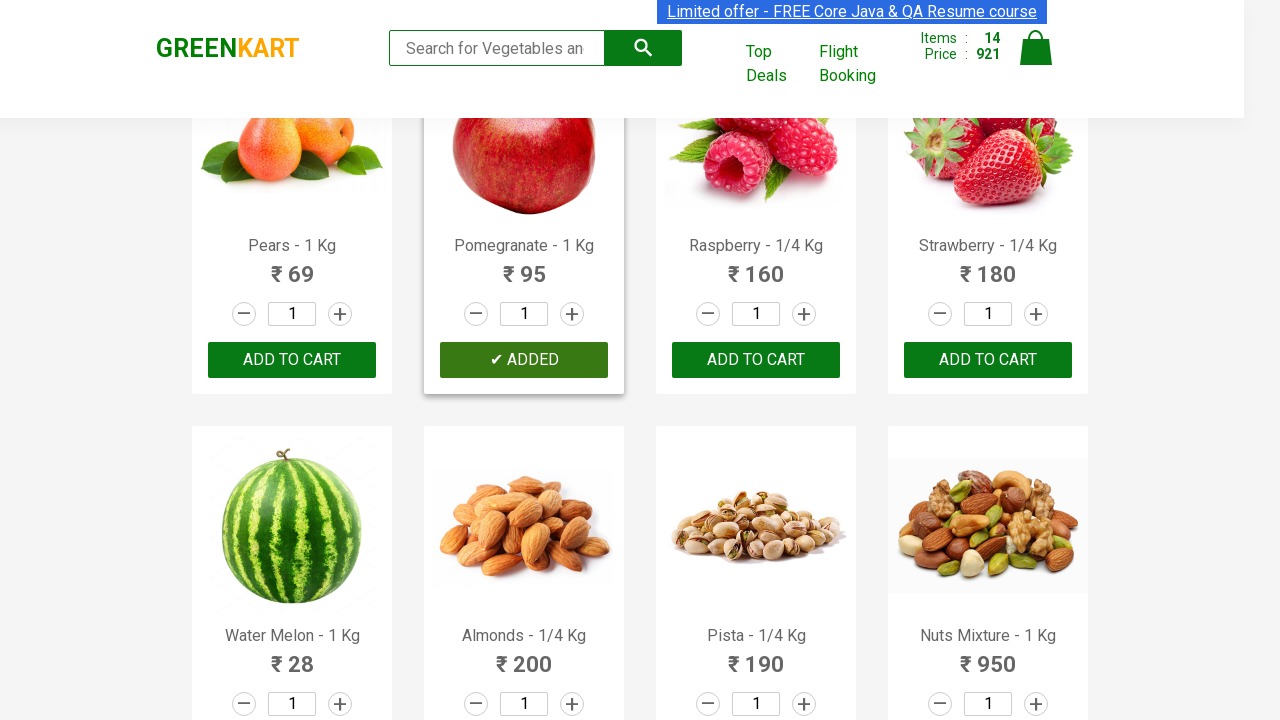

Clicked ADD TO CART button for an additional item at (292, 360) on xpath=//button[contains(text(),'ADD TO CART')] >> nth=14
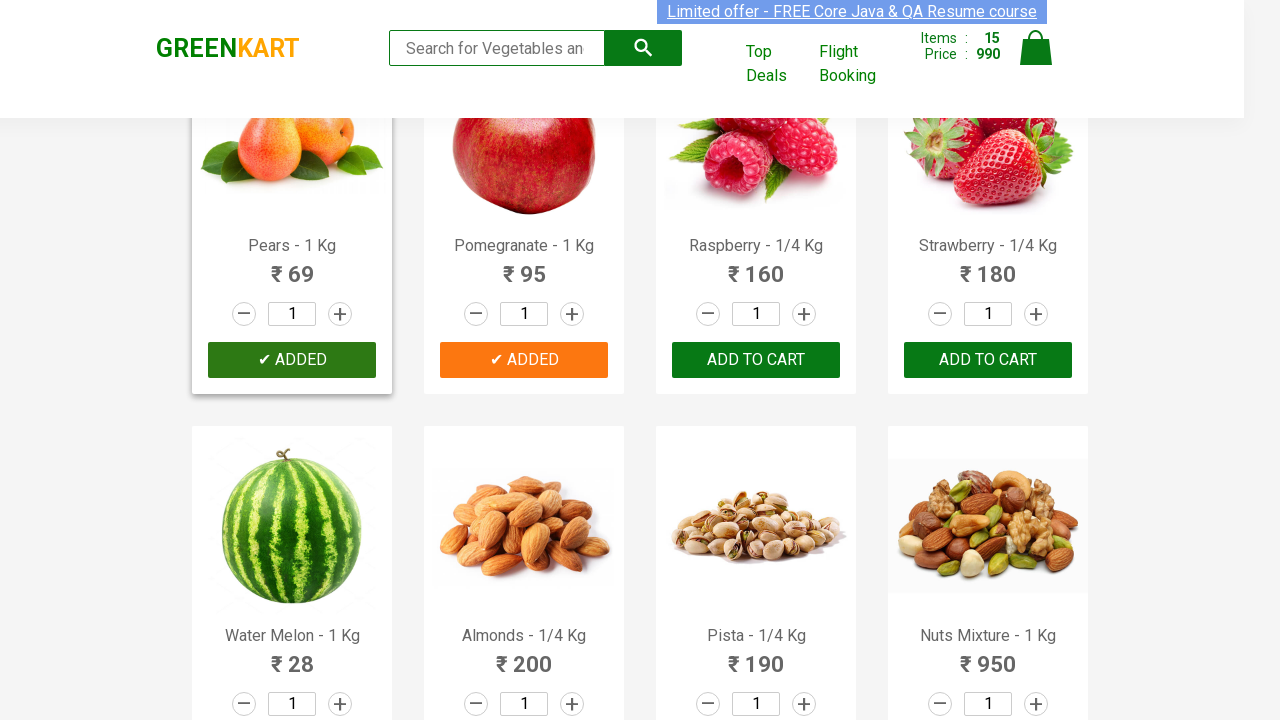

Clicked ADD TO CART button for an additional item at (756, 360) on xpath=//button[contains(text(),'ADD TO CART')] >> nth=15
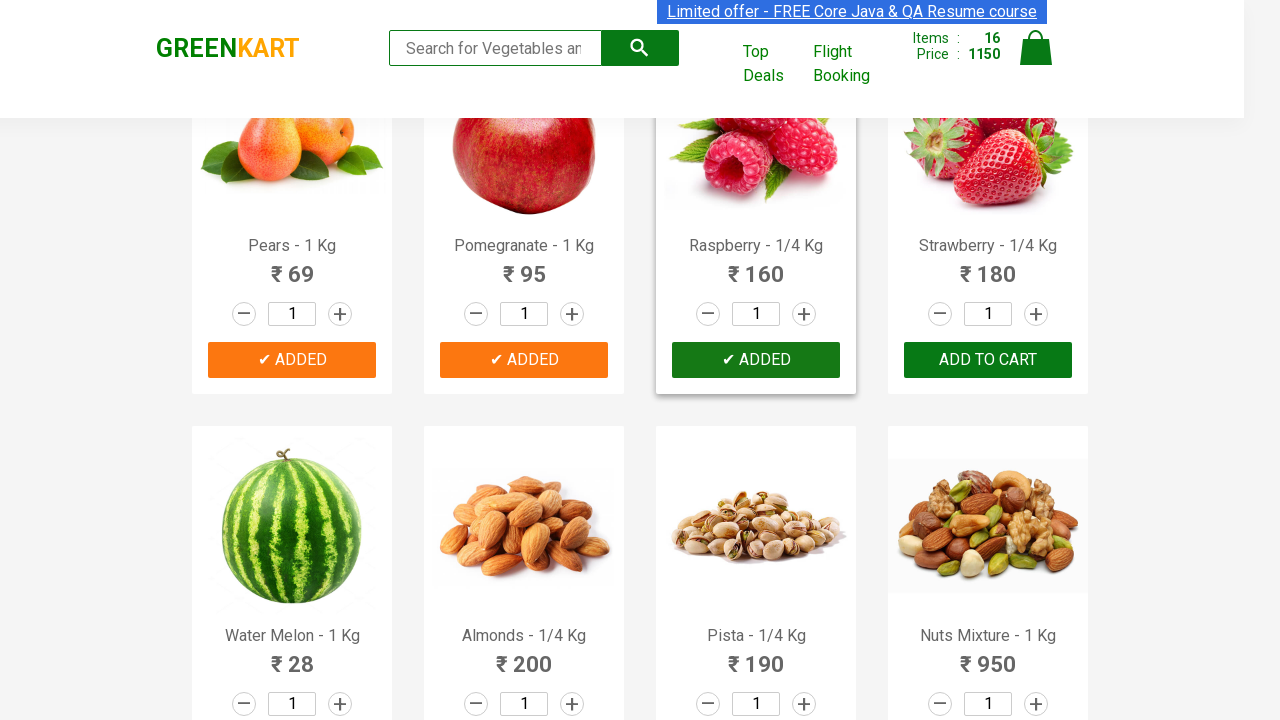

Clicked ADD TO CART button for an additional item at (988, 360) on xpath=//button[contains(text(),'ADD TO CART')] >> nth=16
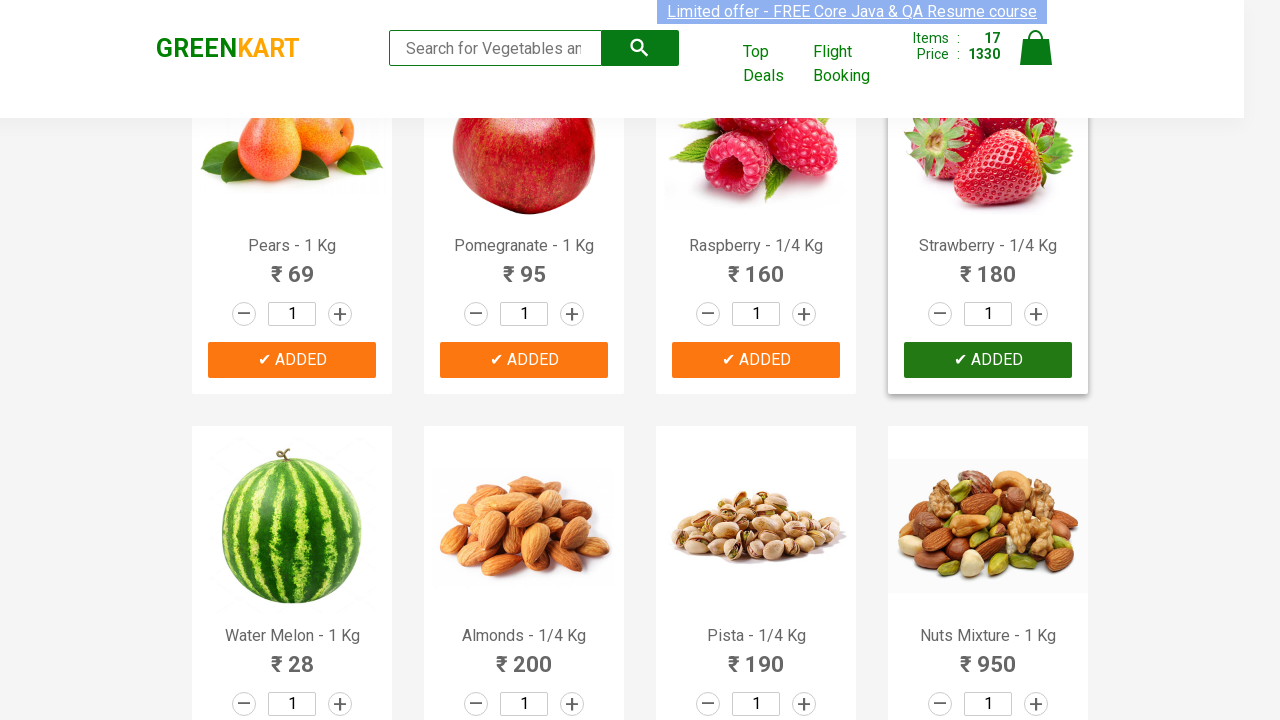

Clicked ADD TO CART button for an additional item at (292, 360) on xpath=//button[contains(text(),'ADD TO CART')] >> nth=17
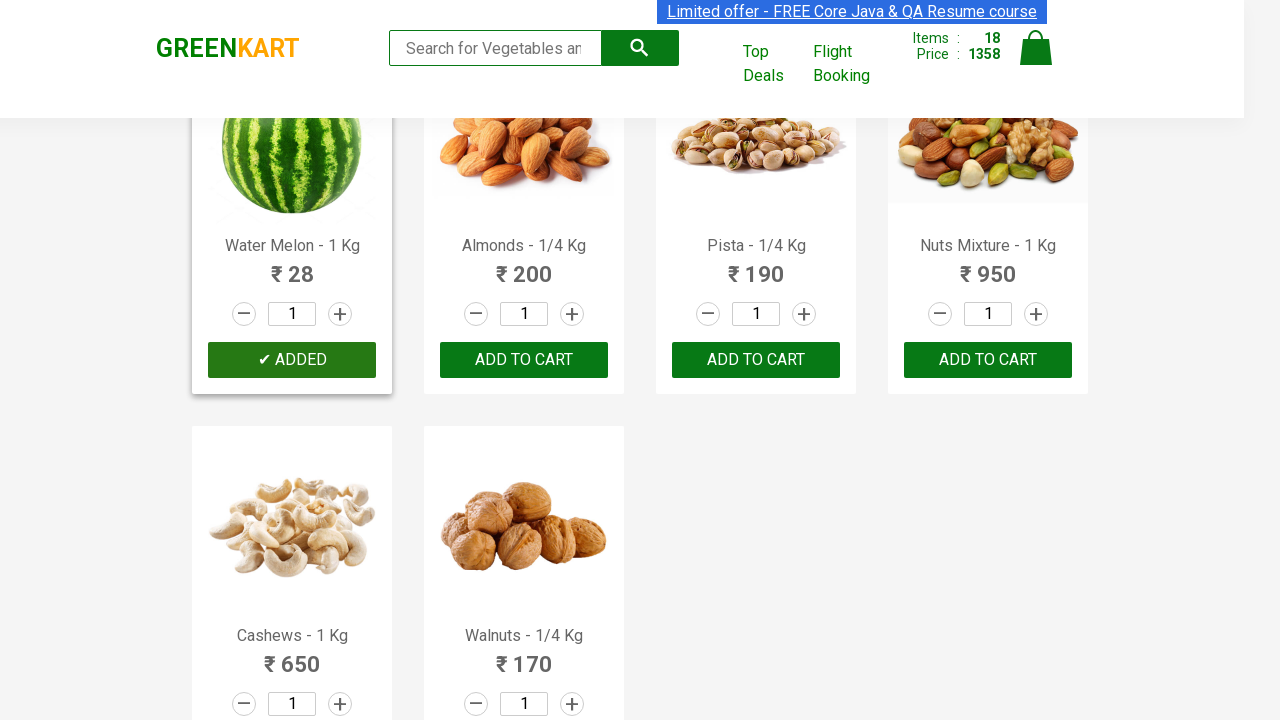

Clicked ADD TO CART button for an additional item at (524, 360) on xpath=//button[contains(text(),'ADD TO CART')] >> nth=18
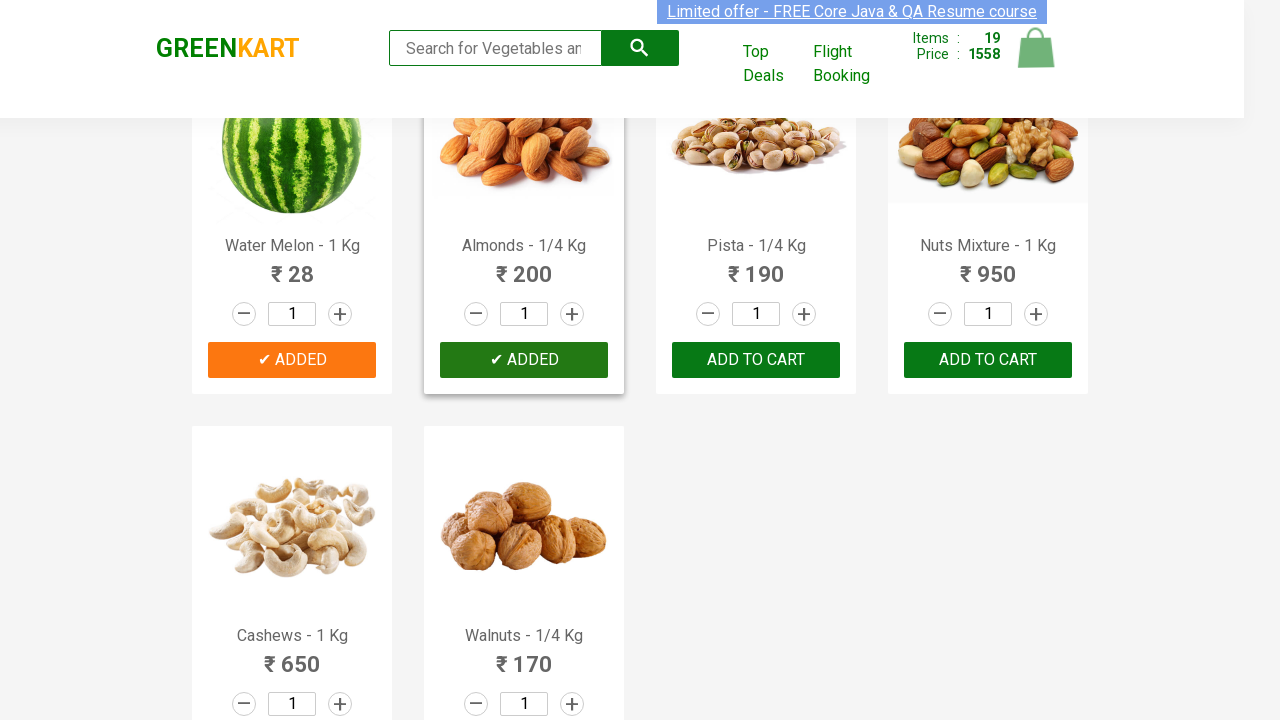

Clicked ADD TO CART button for an additional item at (756, 360) on xpath=//button[contains(text(),'ADD TO CART')] >> nth=19
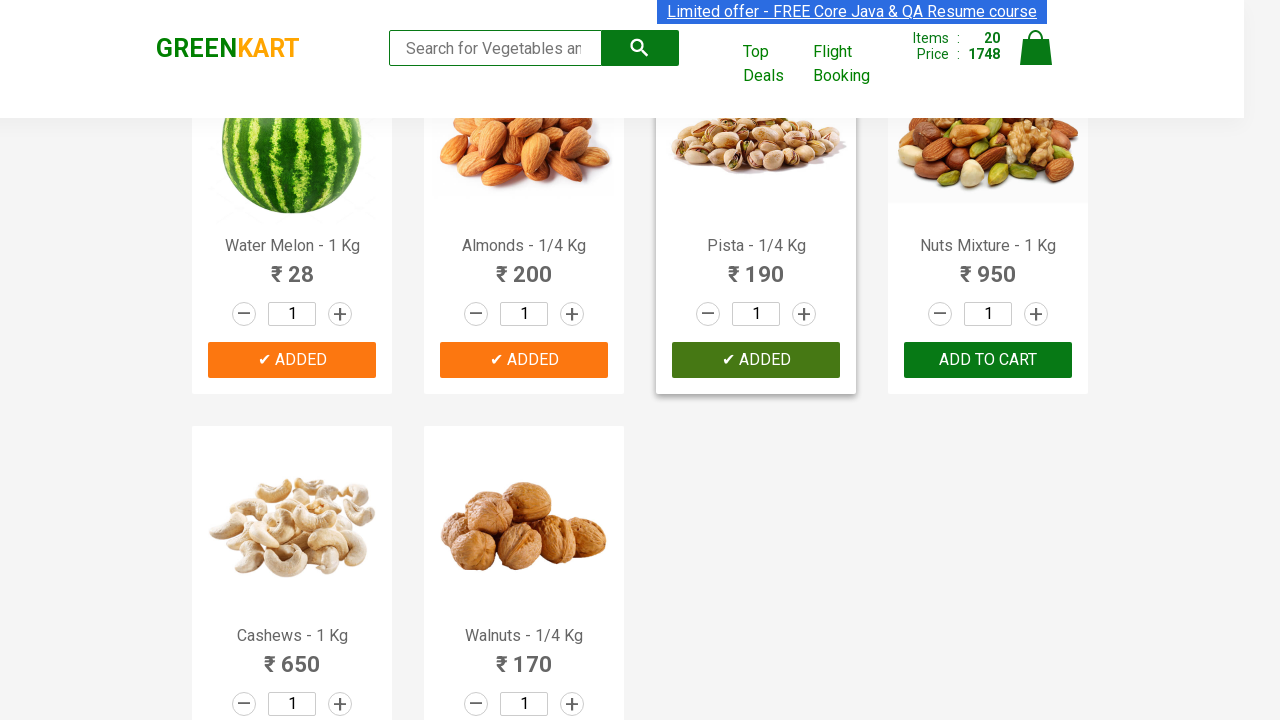

Clicked ADD TO CART button for an additional item at (988, 360) on xpath=//button[contains(text(),'ADD TO CART')] >> nth=20
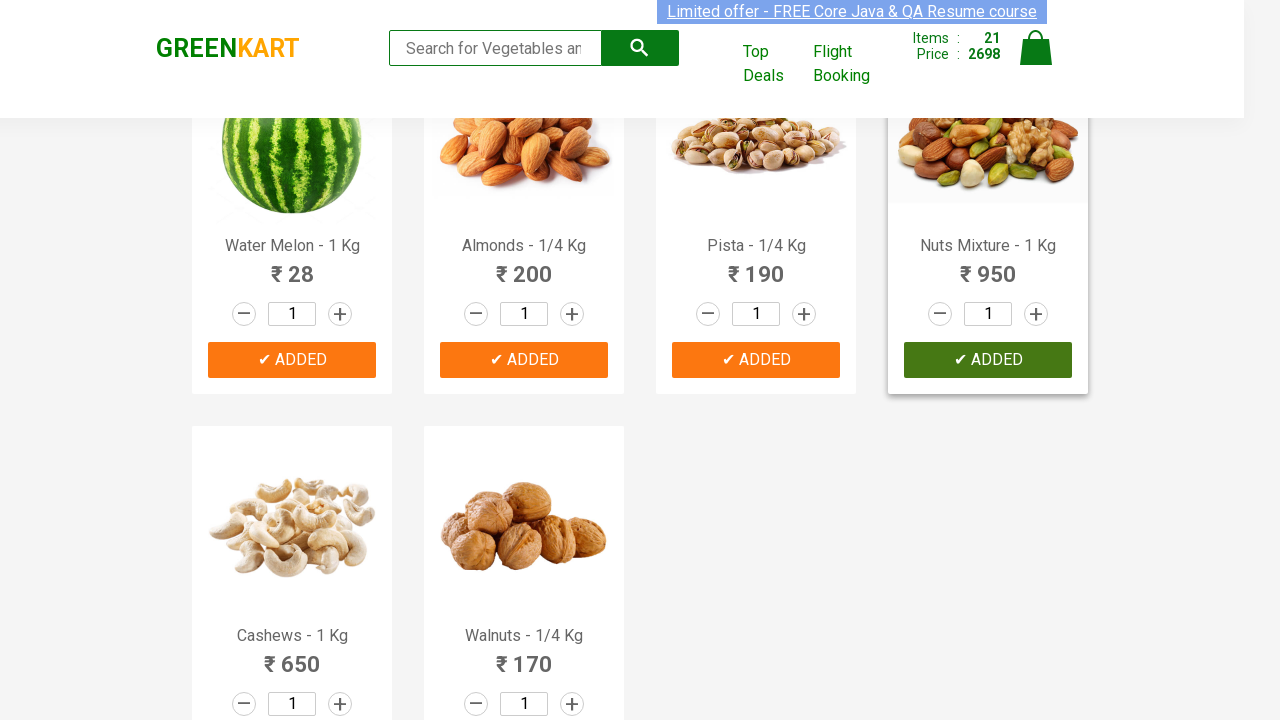

Clicked ADD TO CART button for an additional item at (292, 569) on xpath=//button[contains(text(),'ADD TO CART')] >> nth=21
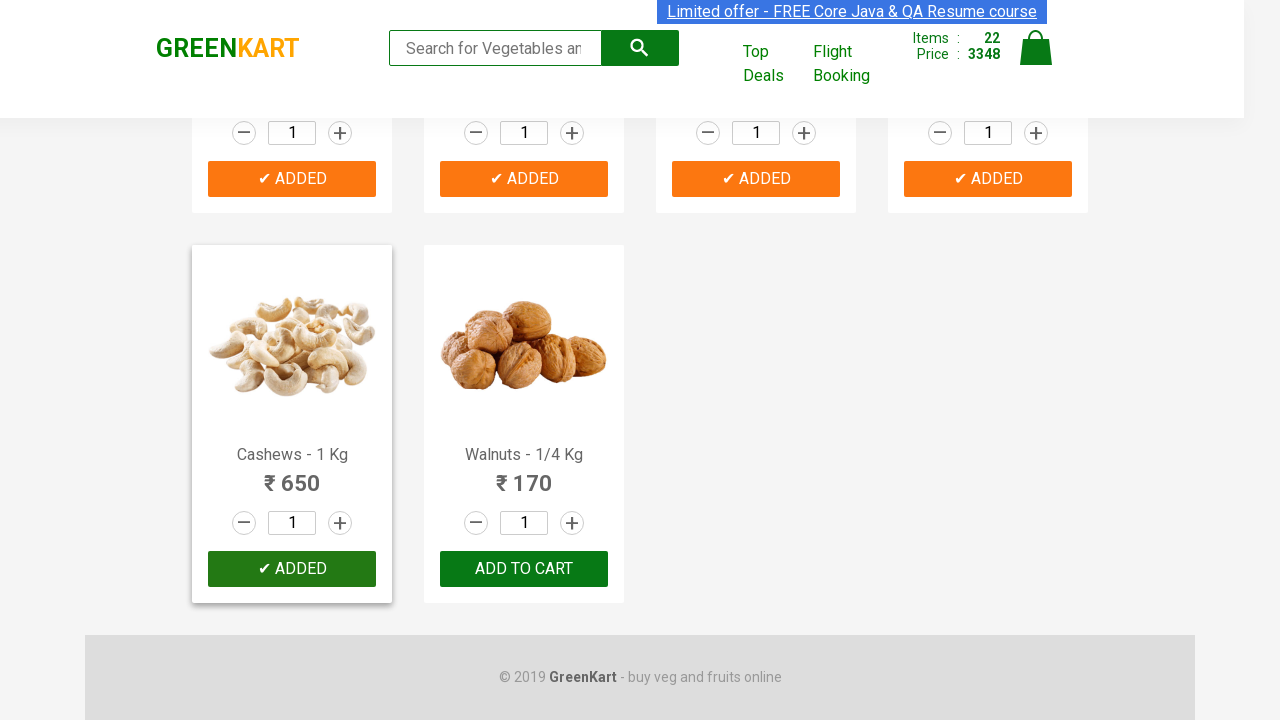

Clicked ADD TO CART button for an additional item at (524, 569) on xpath=//button[contains(text(),'ADD TO CART')] >> nth=22
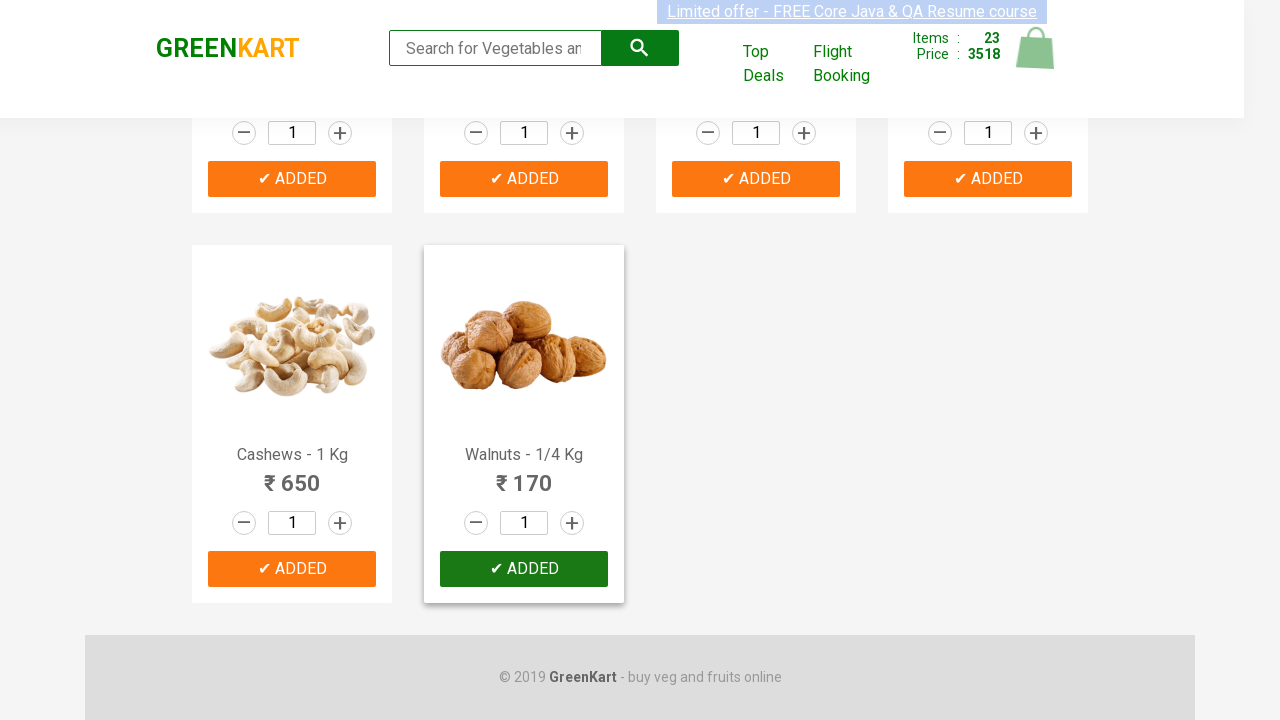

Clicked ADD TO CART button for an additional item at (988, 360) on xpath=//button[contains(text(),'ADD TO CART')] >> nth=23
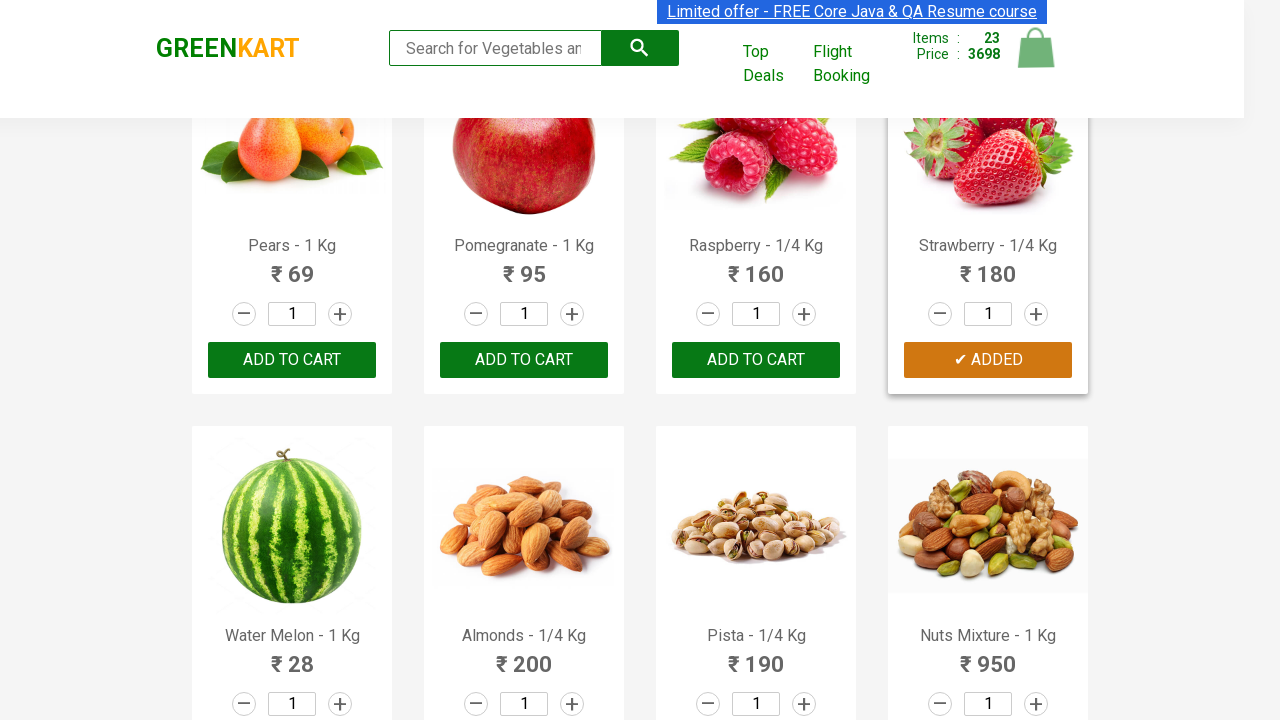

Clicked ADD TO CART button for an additional item at (524, 360) on xpath=//button[contains(text(),'ADD TO CART')] >> nth=24
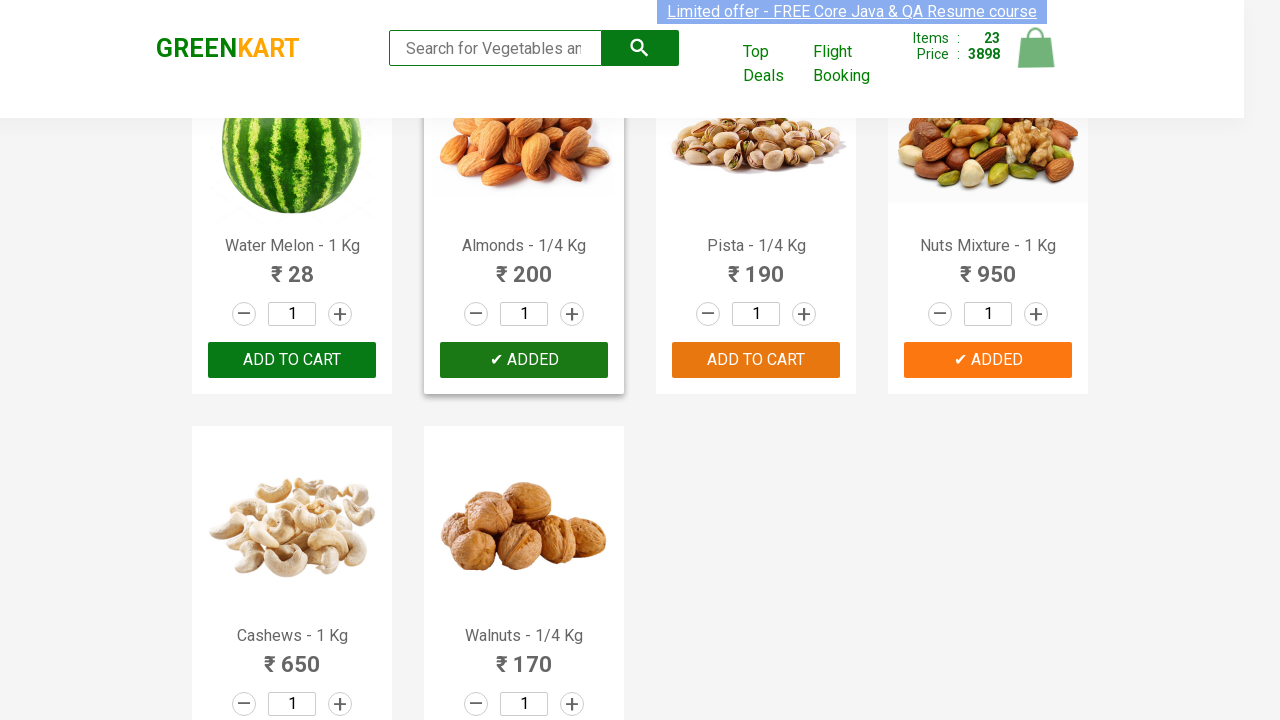

Clicked ADD TO CART button for an additional item at (988, 360) on xpath=//button[contains(text(),'ADD TO CART')] >> nth=25
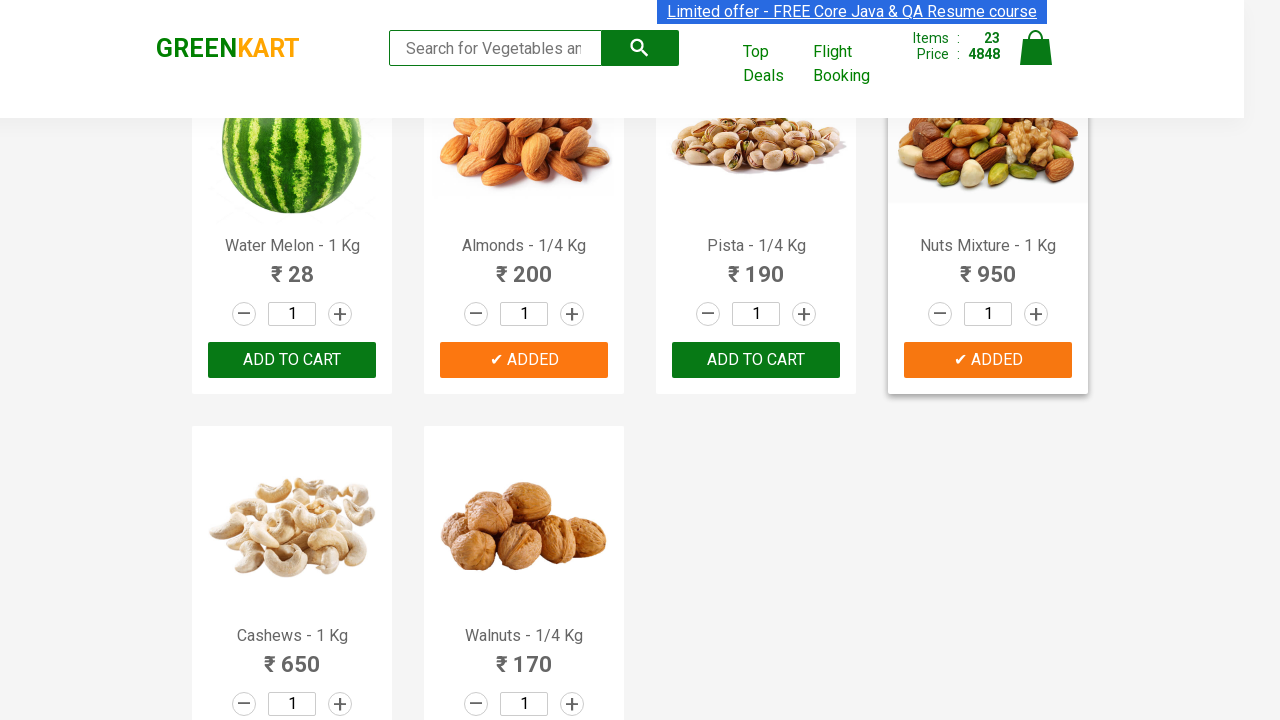

Clicked ADD TO CART button for an additional item at (524, 569) on xpath=//button[contains(text(),'ADD TO CART')] >> nth=26
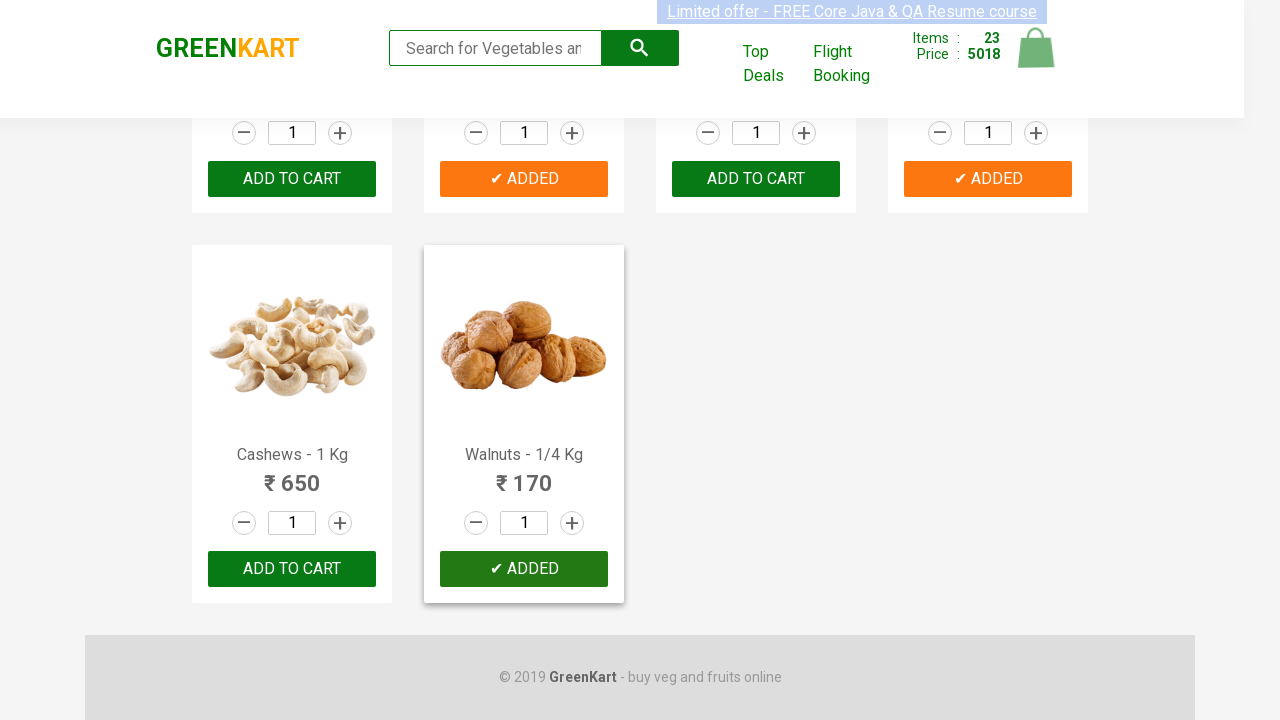

Clicked ADD TO CART button for an additional item at (292, 569) on xpath=//button[contains(text(),'ADD TO CART')] >> nth=27
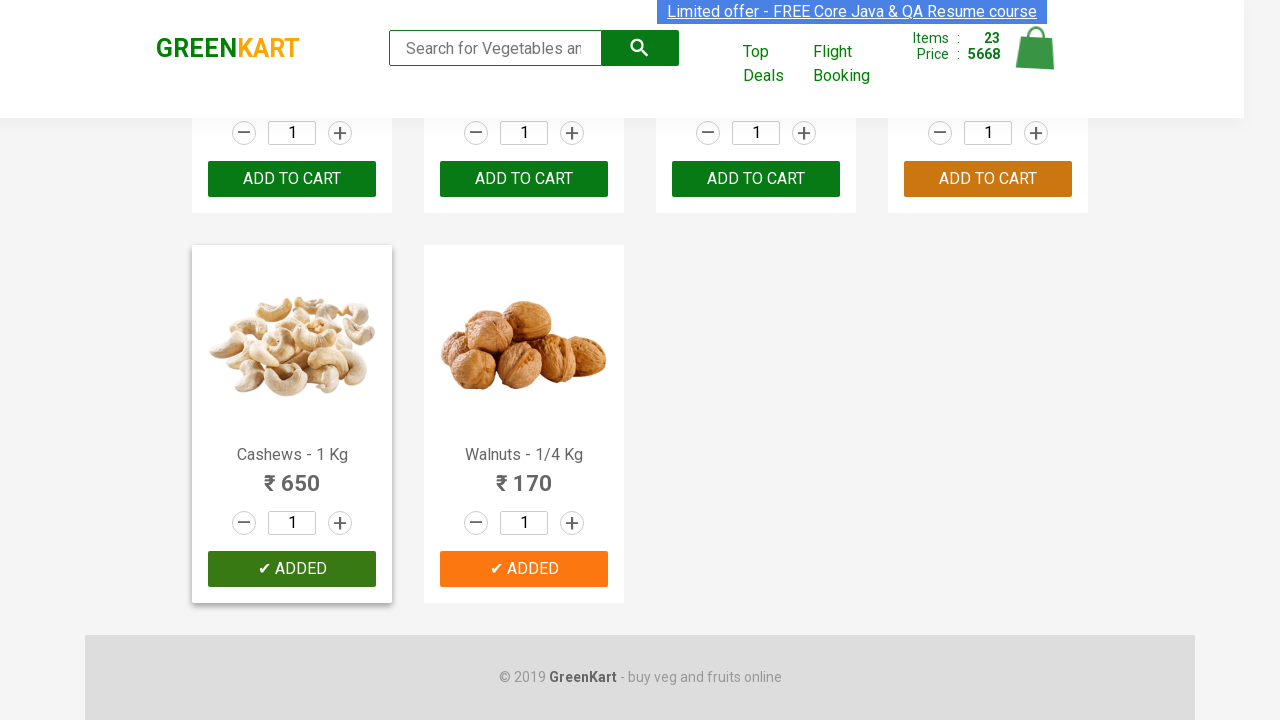

Clicked ADD TO CART button for an additional item at (524, 569) on xpath=//button[contains(text(),'ADD TO CART')] >> nth=28
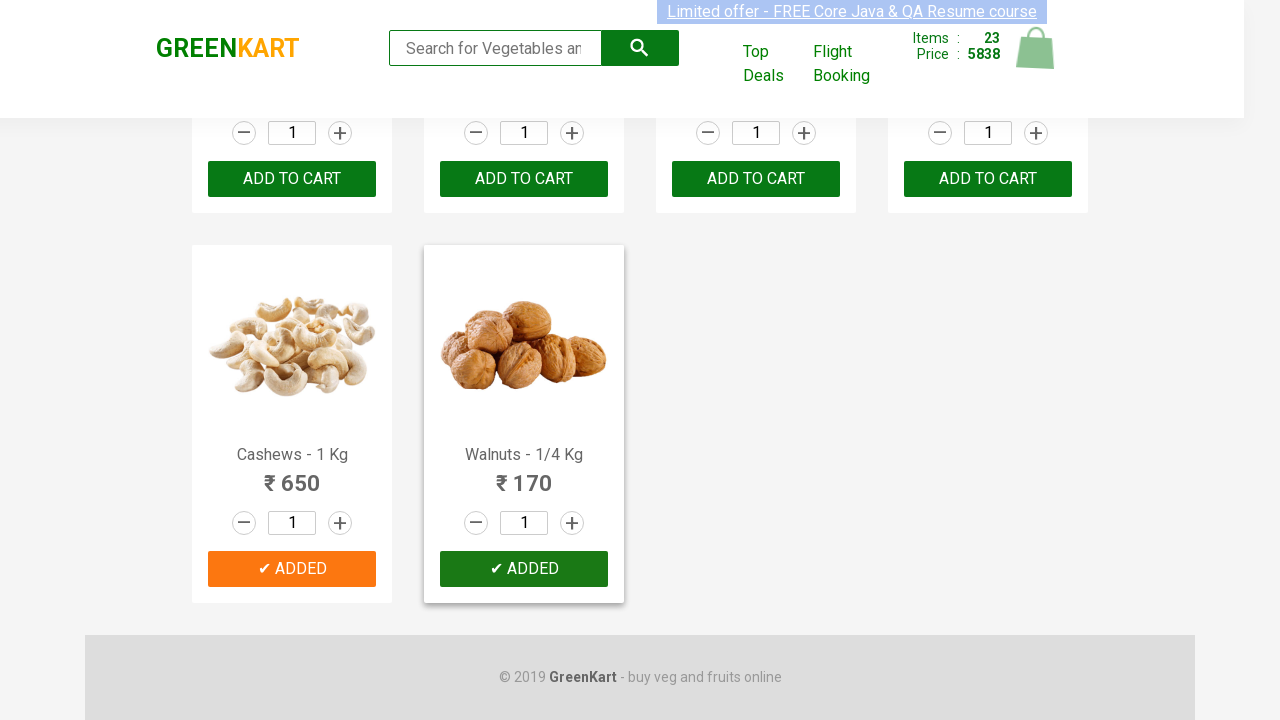

Clicked ADD TO CART button for an additional item at (524, 569) on xpath=//button[contains(text(),'ADD TO CART')] >> nth=29
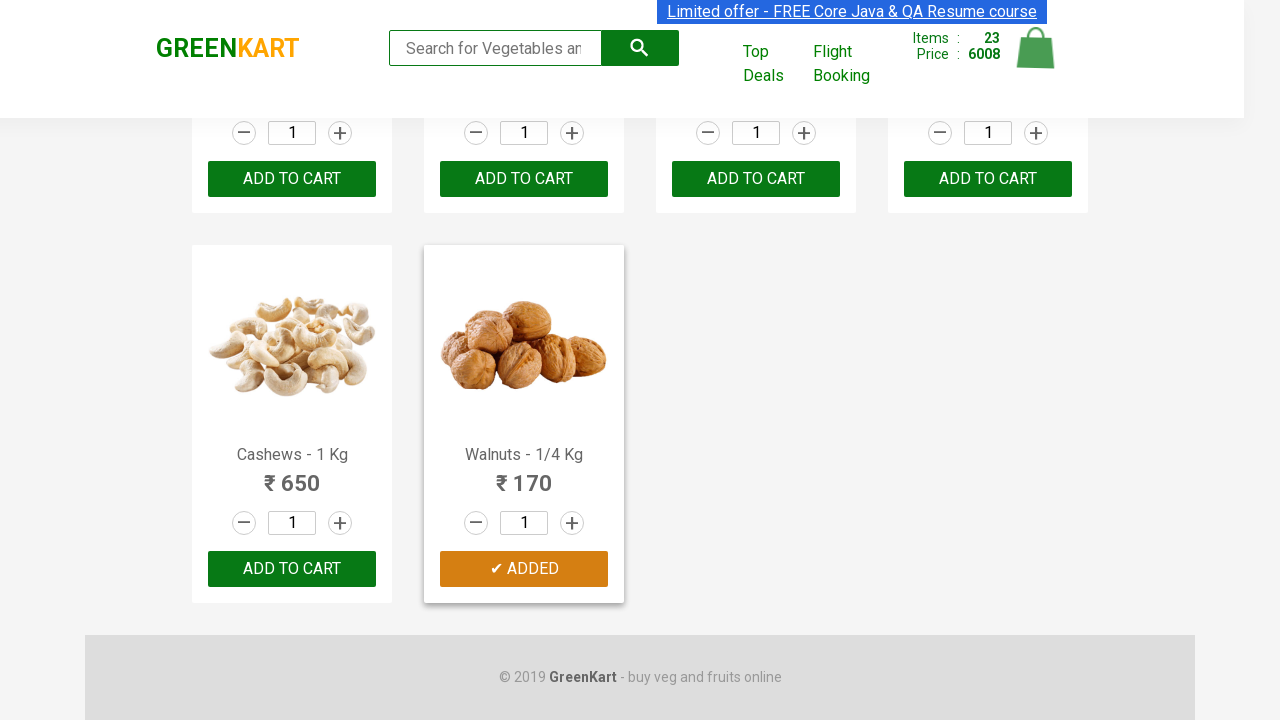

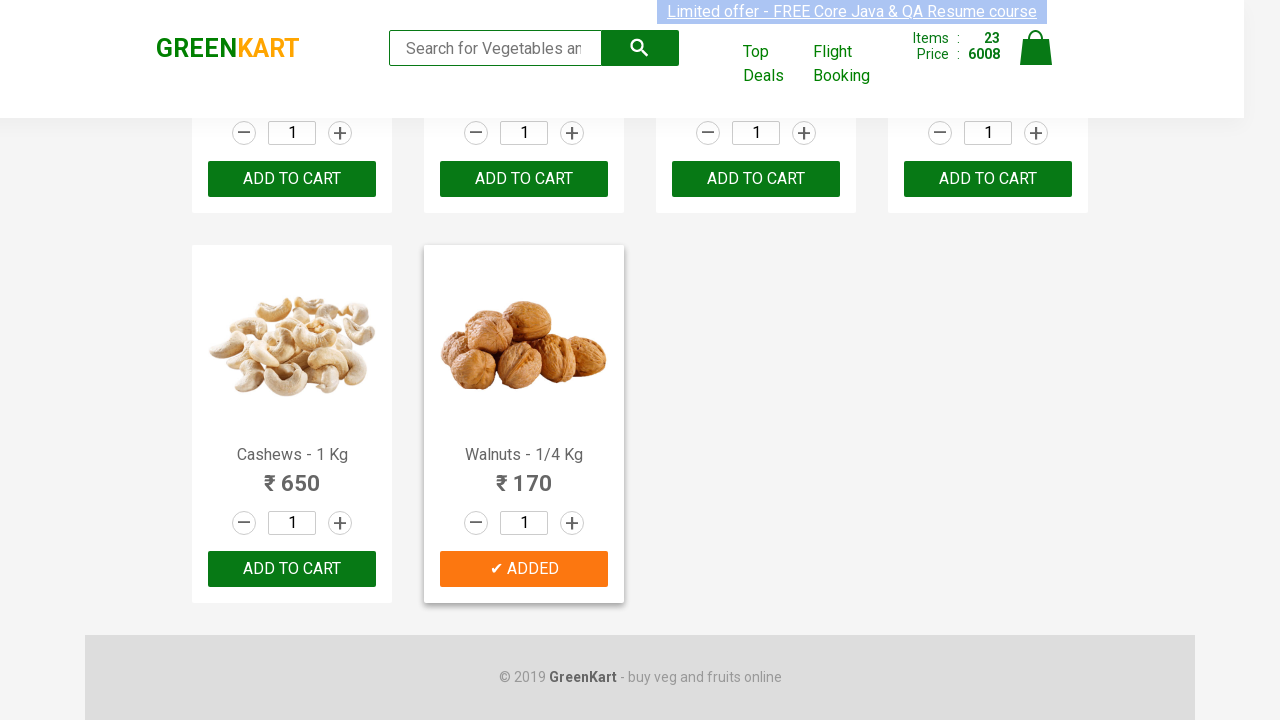